Automates filling and submitting a Google Form multiple times with different raffle ticket numbers, including dropdown selection

Starting URL: https://docs.google.com/forms/d/e/1FAIpQLSc7ppW4rjfa-URUHutPo4snjbqPO0xPw7QE2n32v0w528vK0g/viewform

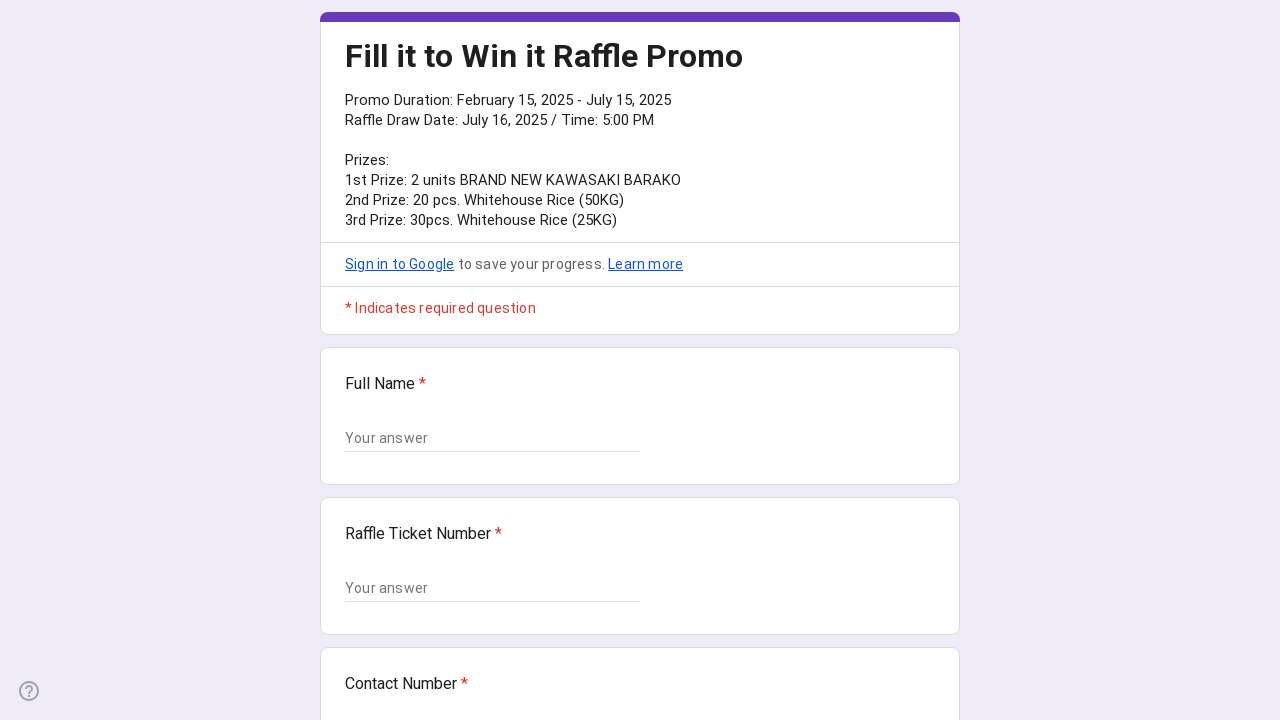

Filled name field with 'Maria Santos' on .whsOnd >> nth=0
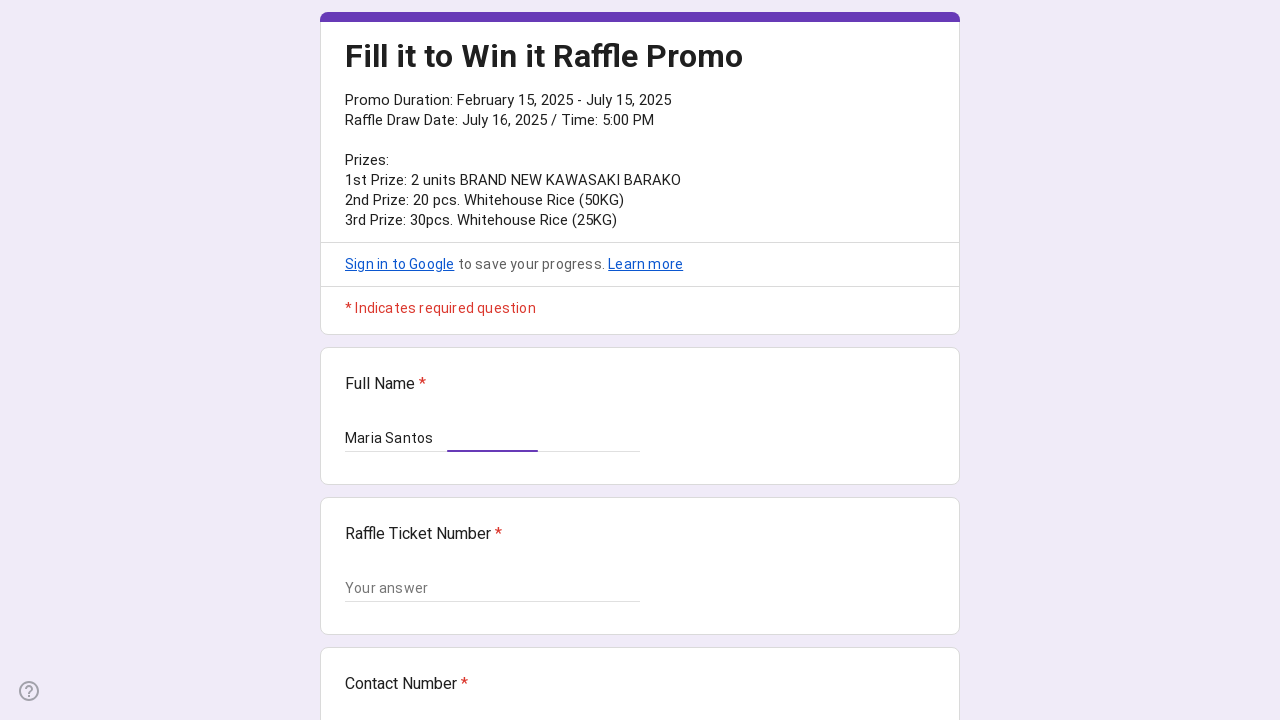

Filled raffle ticket field with '087234' on .whsOnd >> nth=1
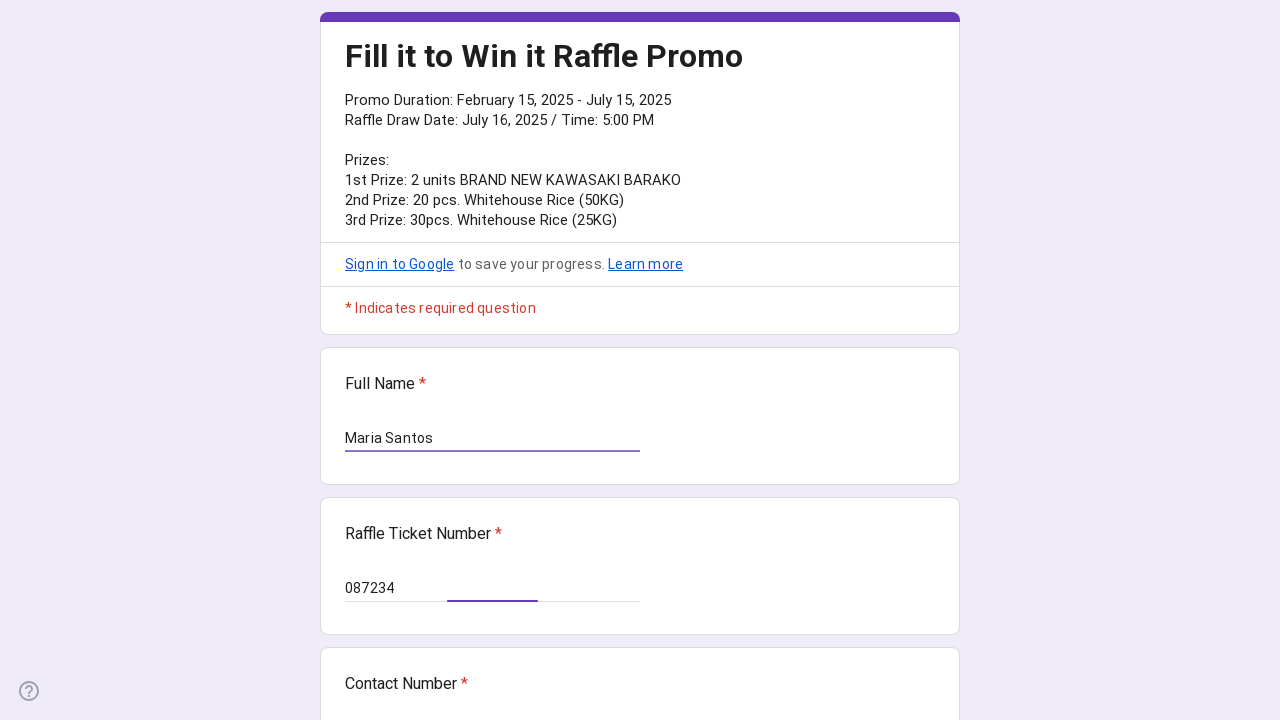

Filled contact field with '09182345678' on .whsOnd >> nth=2
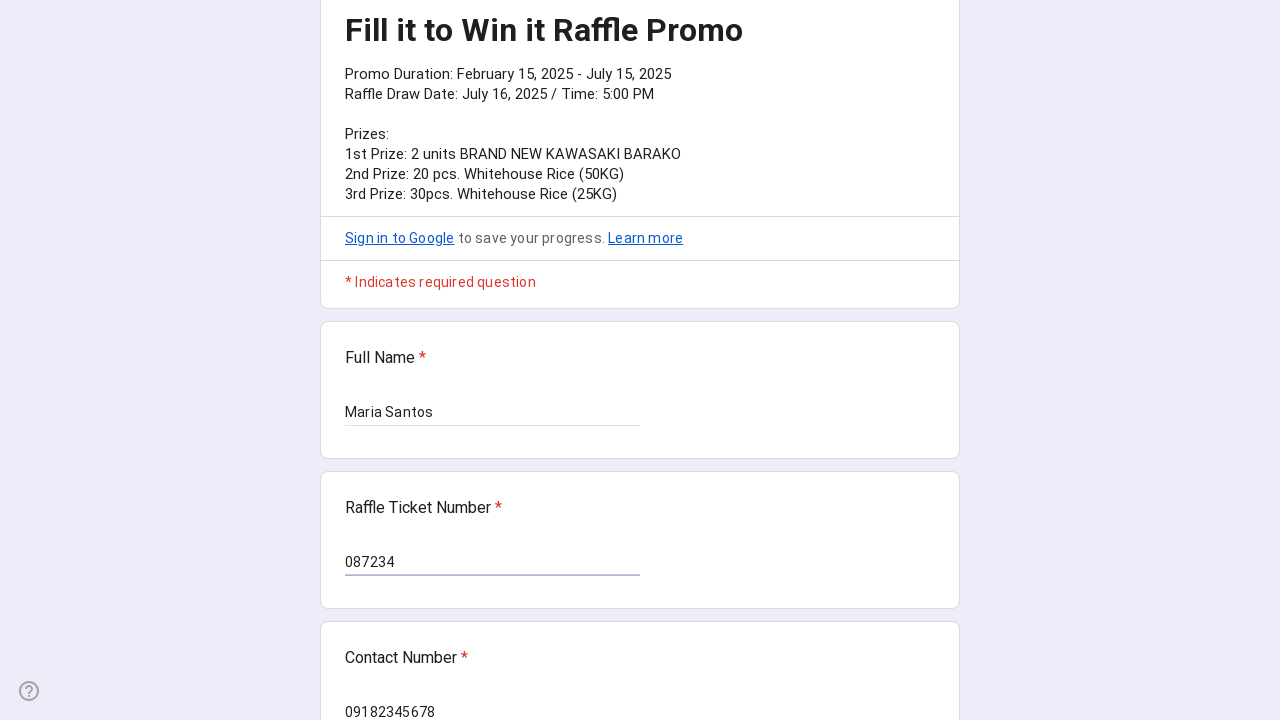

Filled address field with '123 Main Street, Quezon City' on .KHxj8b >> nth=0
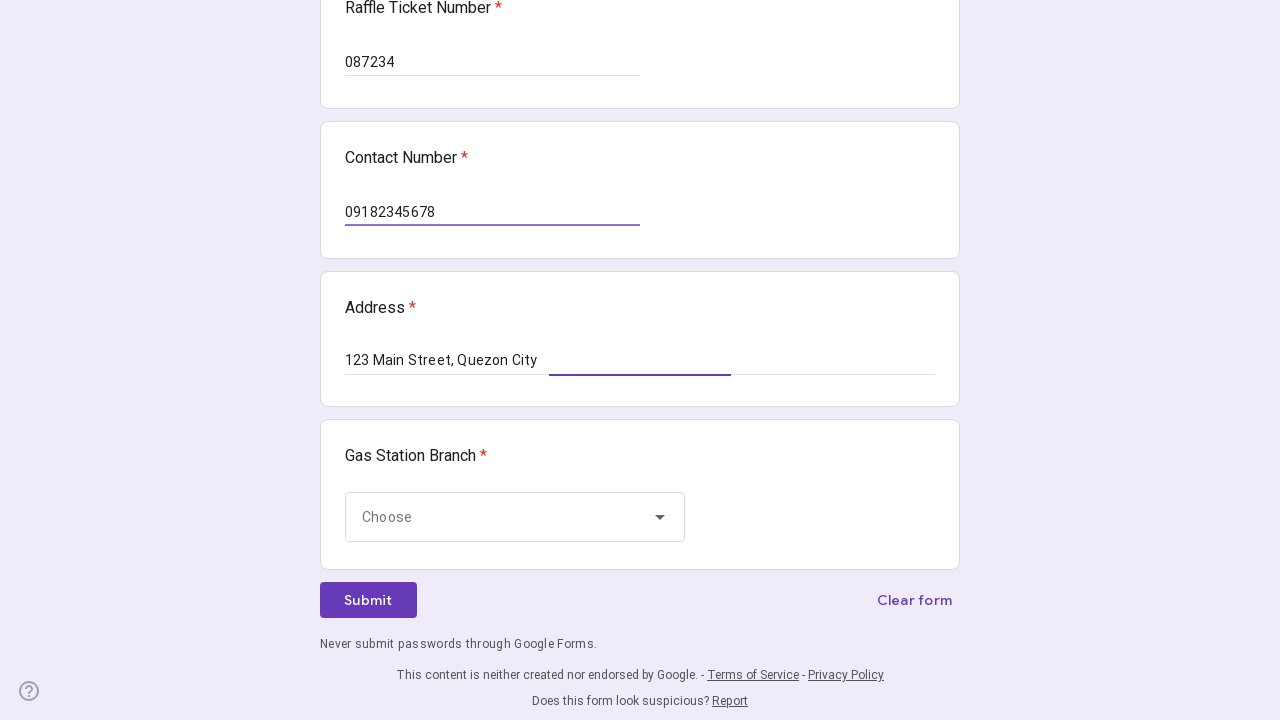

Clicked dropdown to open options at (515, 517) on div[role="listbox"]
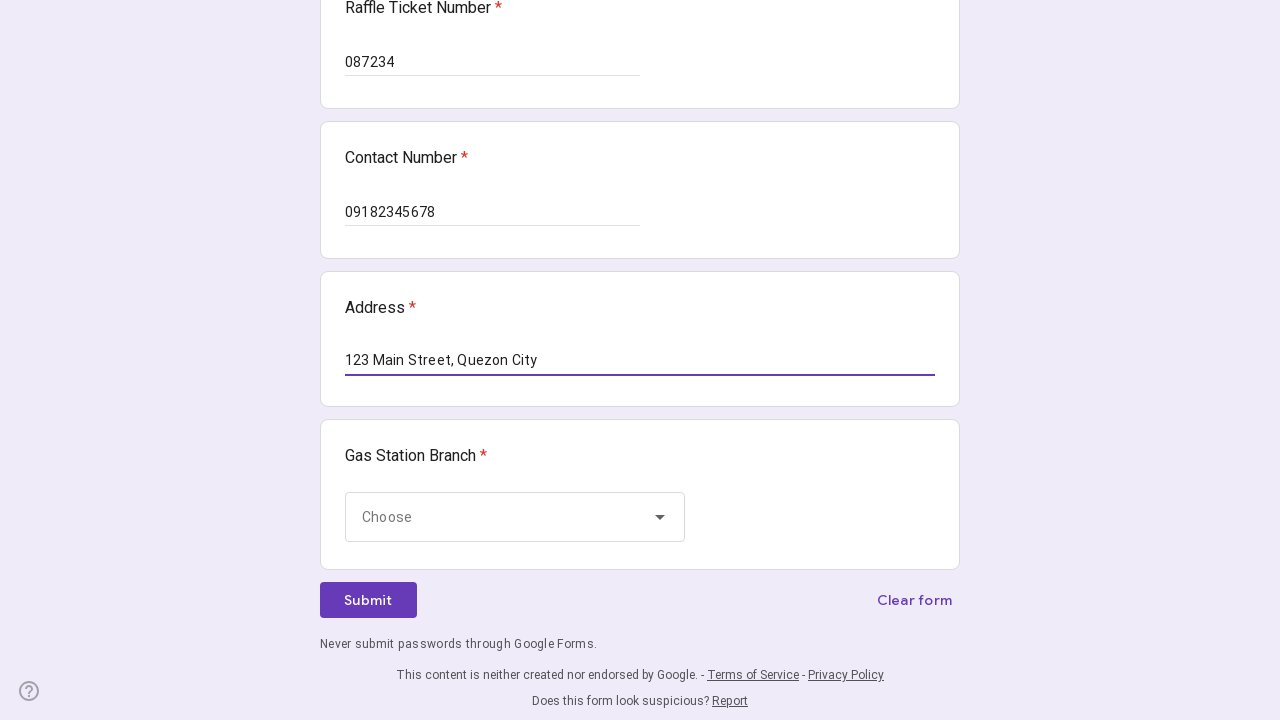

Selected 6th option from dropdown at (516, 376) on xpath=//*[@id="mG61Hd"]/div[2]/div/div[2]/div[5]/div/div/div[2]/div/div[2]/div[6
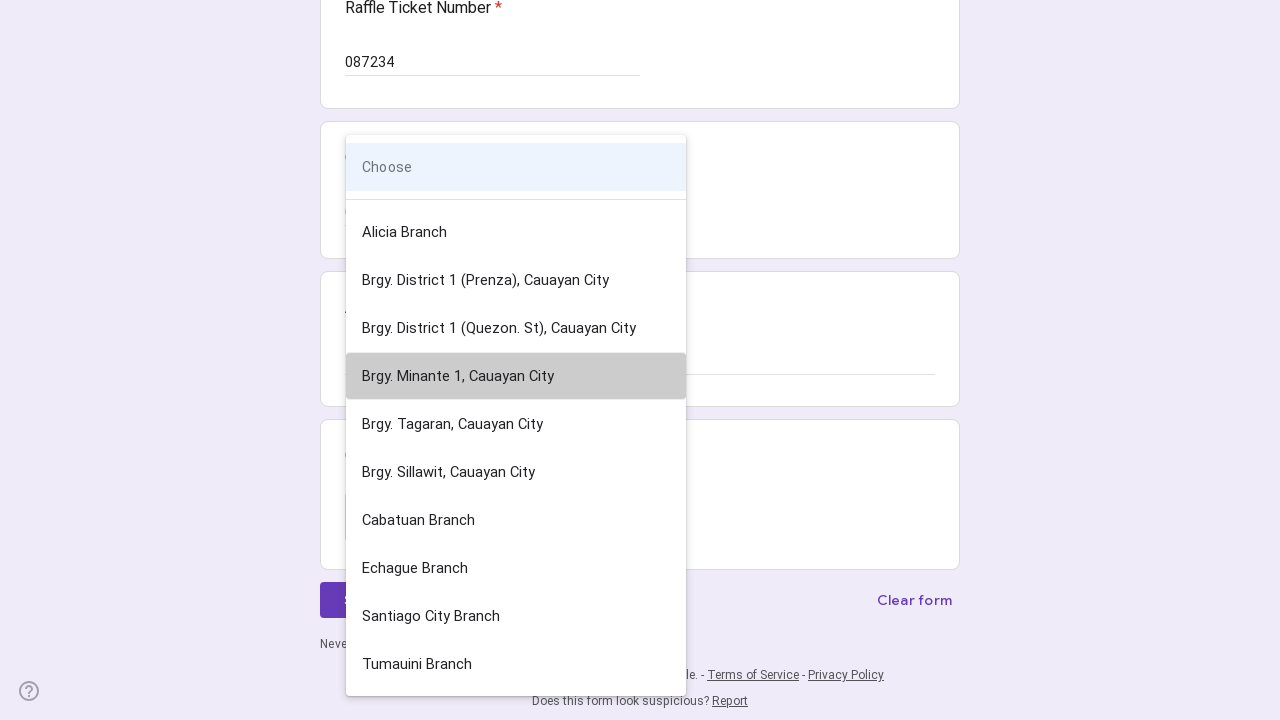

Clicked submit button to submit form at (368, 600) on xpath=//*[@id="mG61Hd"]/div[2]/div/div[3]/div[1]/div[1]/div/span
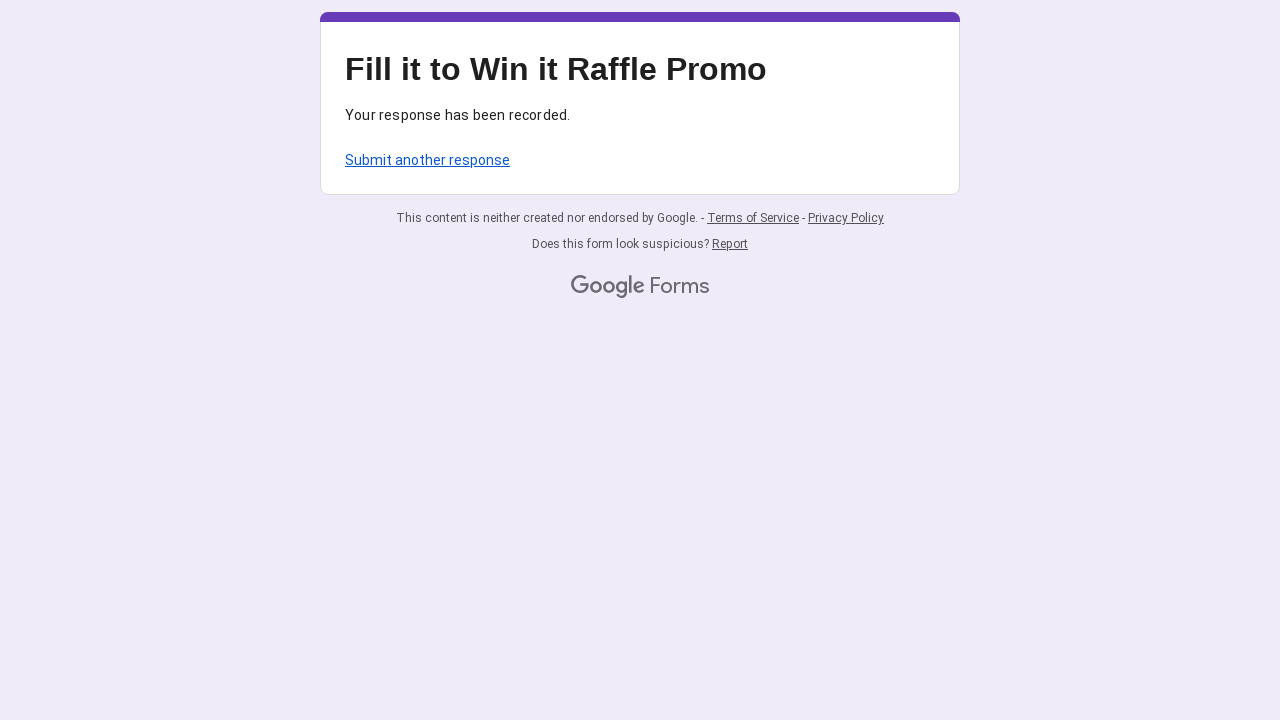

Waited 3 seconds for form submission to complete
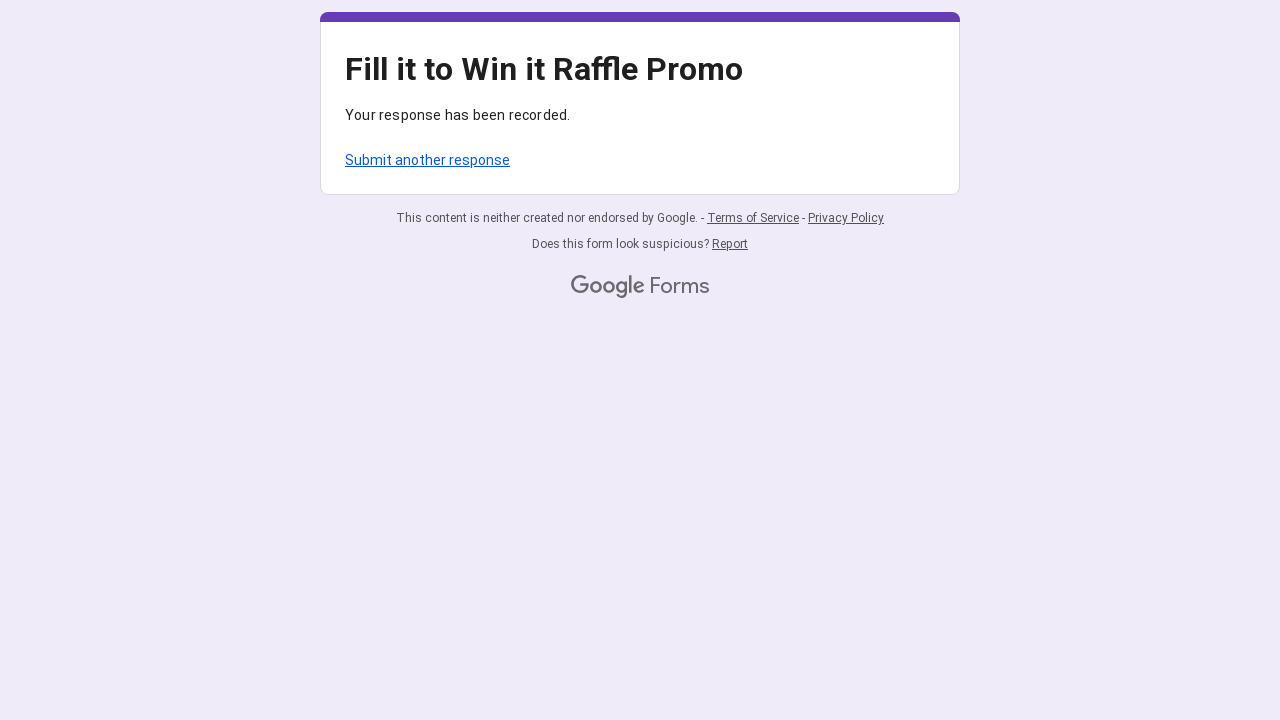

Clicked 'Submit another response' link at (428, 160) on xpath=/html/body/div[1]/div[2]/div[1]/div/div[4]/a
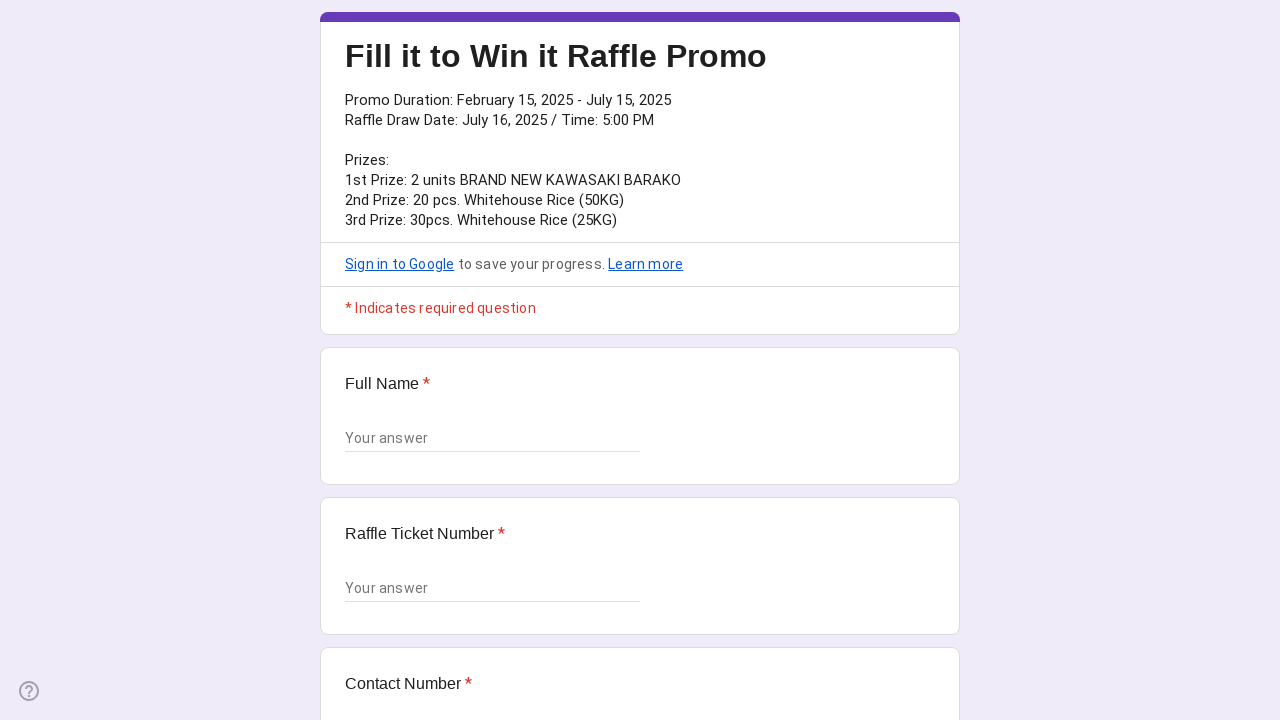

Waited 2 seconds for form to reset
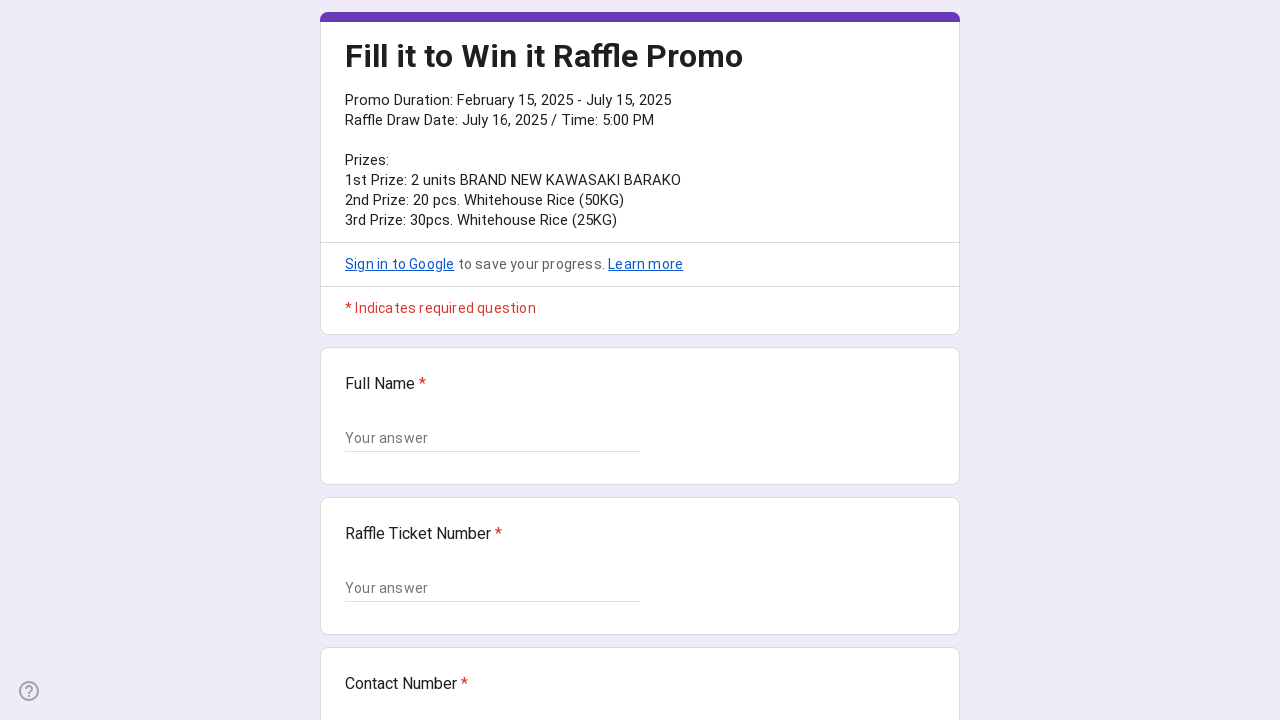

Filled name field with 'Maria Santos' on .whsOnd >> nth=0
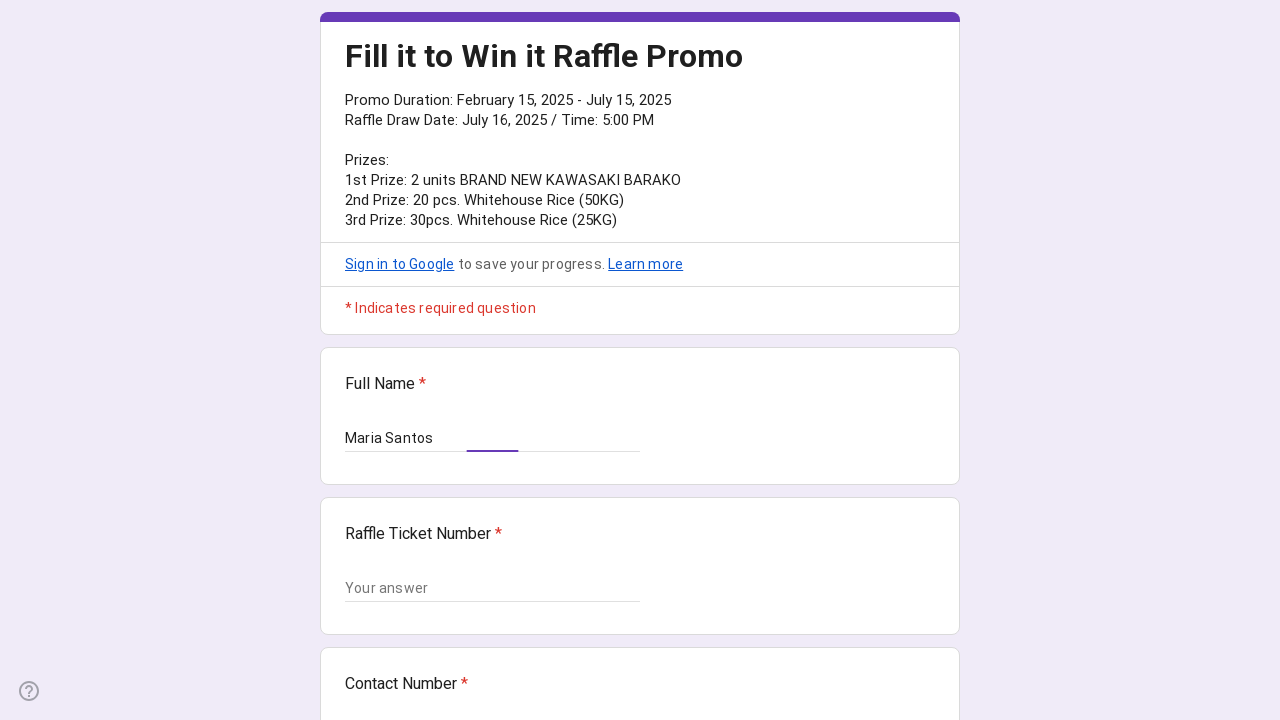

Filled raffle ticket field with '087235' on .whsOnd >> nth=1
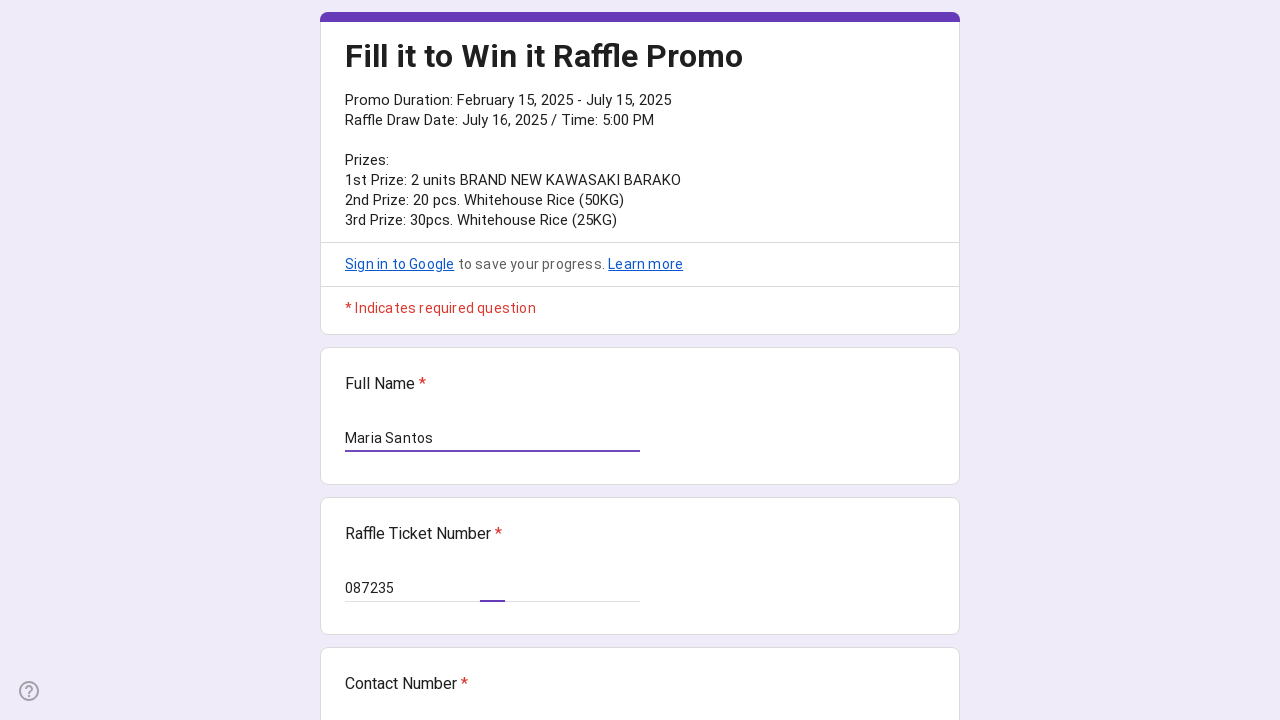

Filled contact field with '09182345678' on .whsOnd >> nth=2
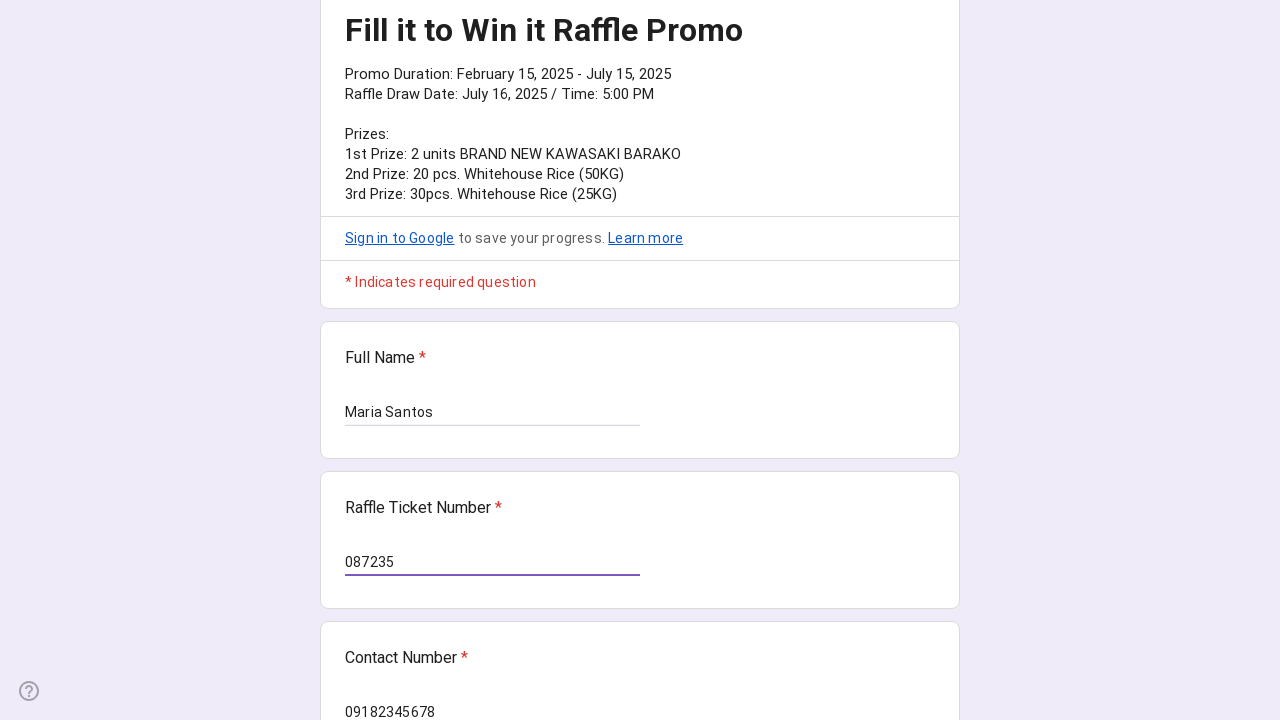

Filled address field with '123 Main Street, Quezon City' on .KHxj8b >> nth=0
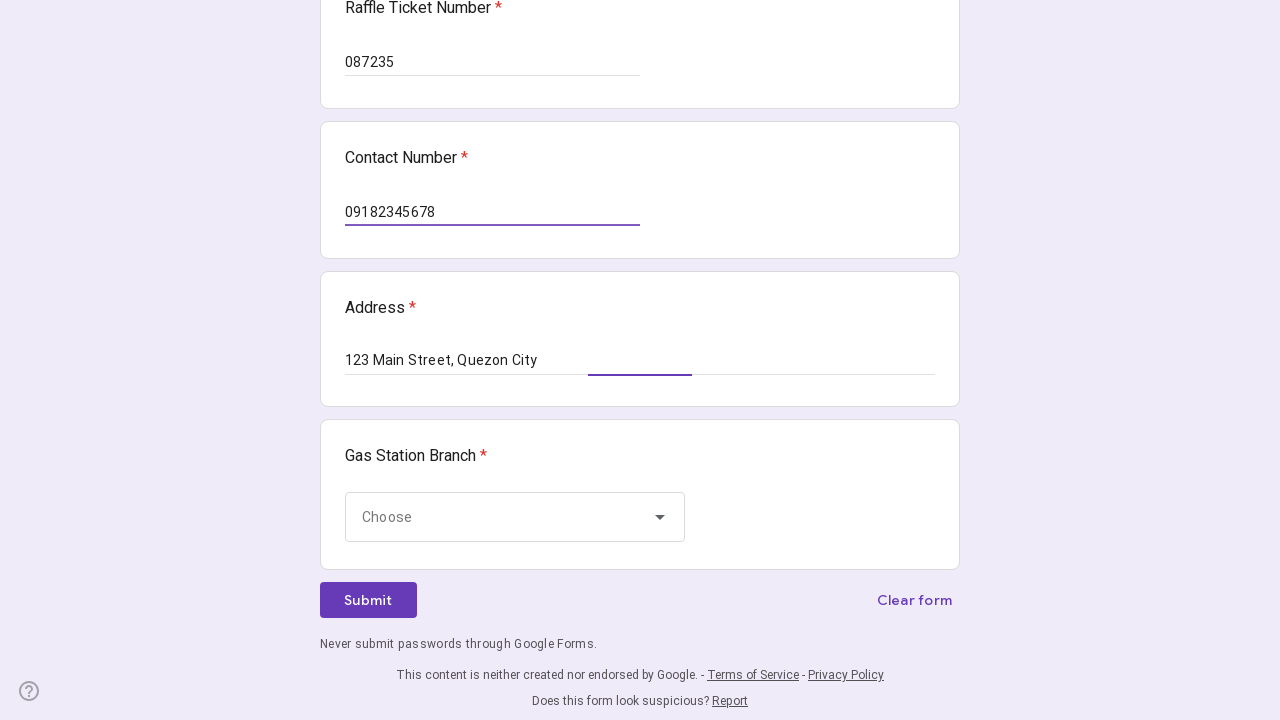

Clicked dropdown to open options at (515, 517) on div[role="listbox"]
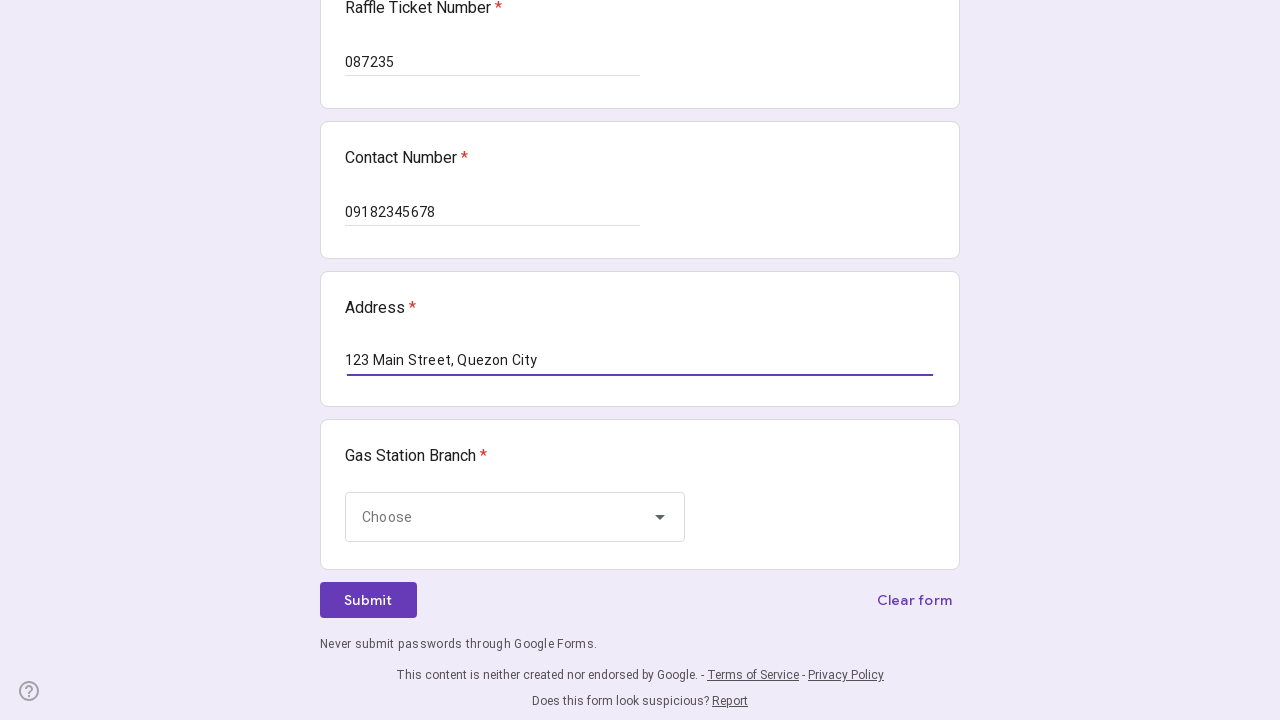

Selected 6th option from dropdown at (516, 376) on xpath=//*[@id="mG61Hd"]/div[2]/div/div[2]/div[5]/div/div/div[2]/div/div[2]/div[6
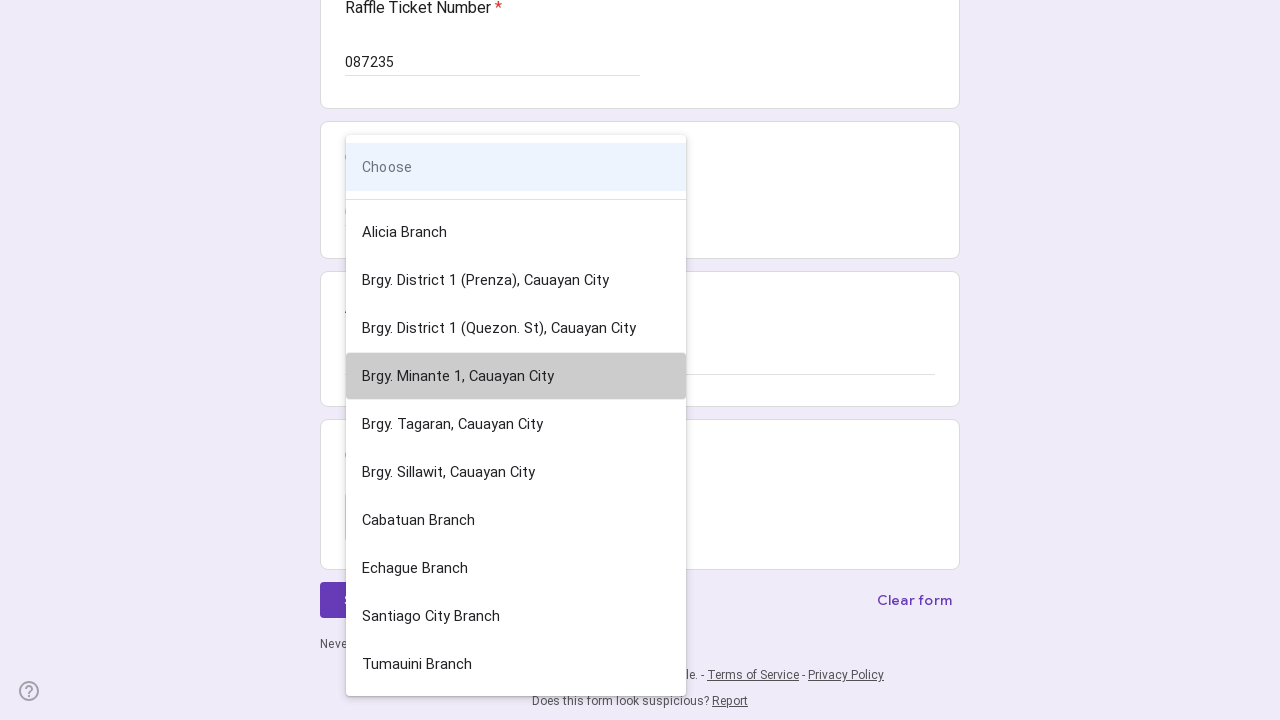

Clicked submit button to submit form at (368, 600) on xpath=//*[@id="mG61Hd"]/div[2]/div/div[3]/div[1]/div[1]/div/span
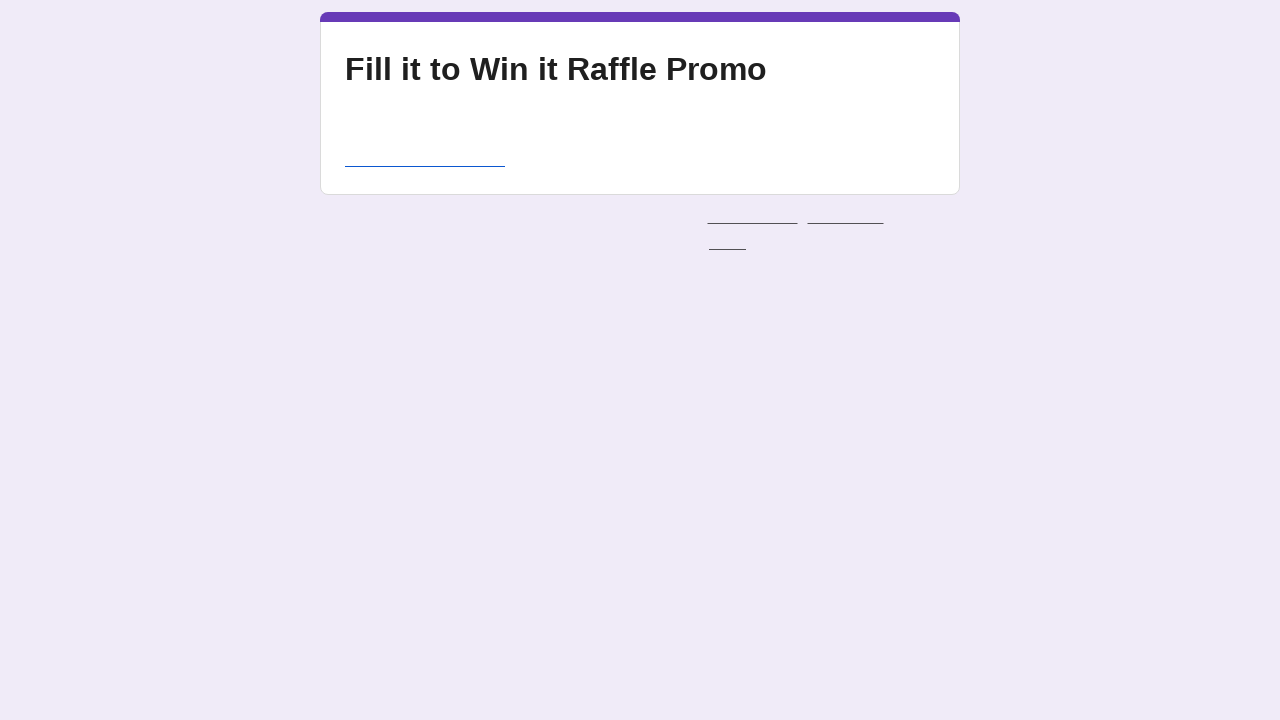

Waited 3 seconds for form submission to complete
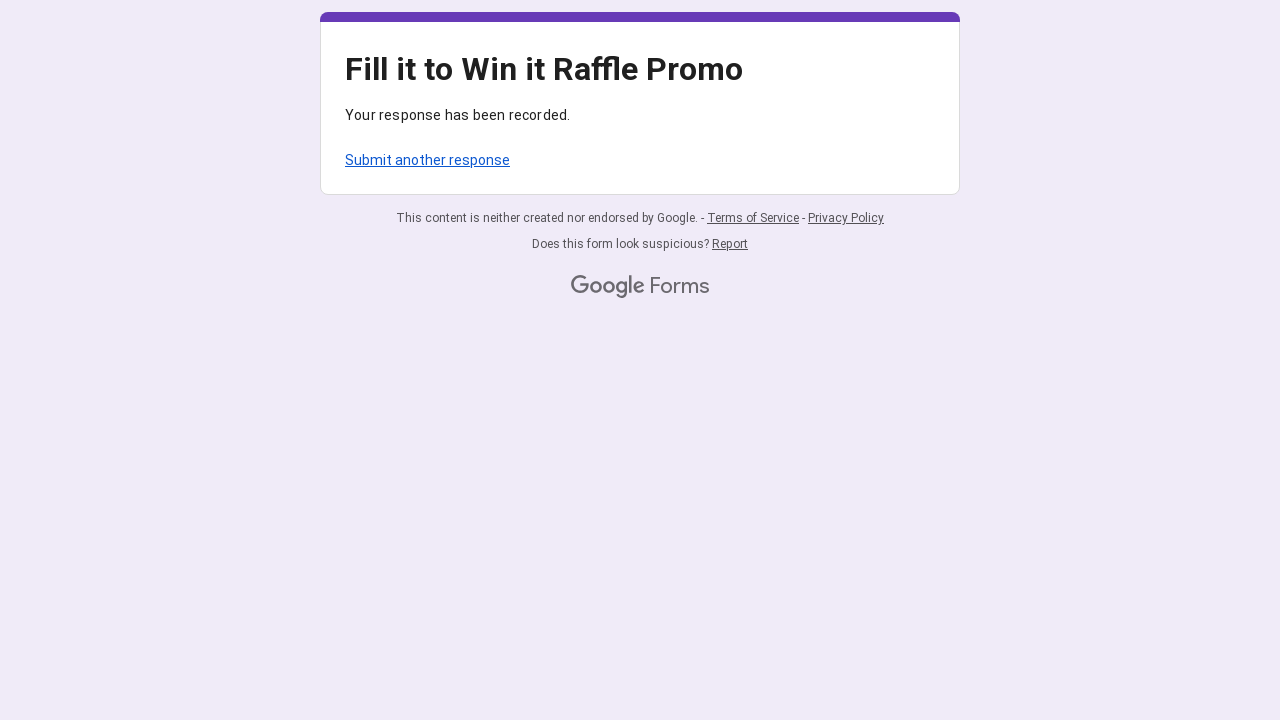

Clicked 'Submit another response' link at (428, 160) on xpath=/html/body/div[1]/div[2]/div[1]/div/div[4]/a
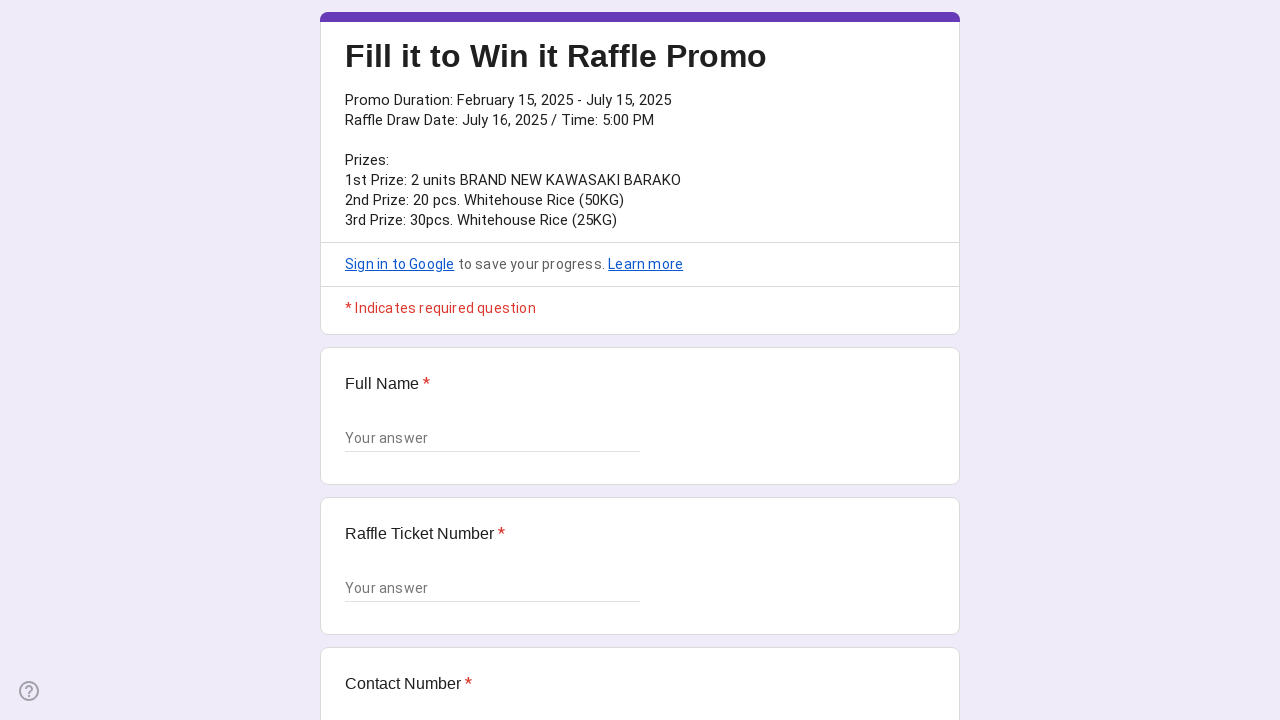

Waited 2 seconds for form to reset
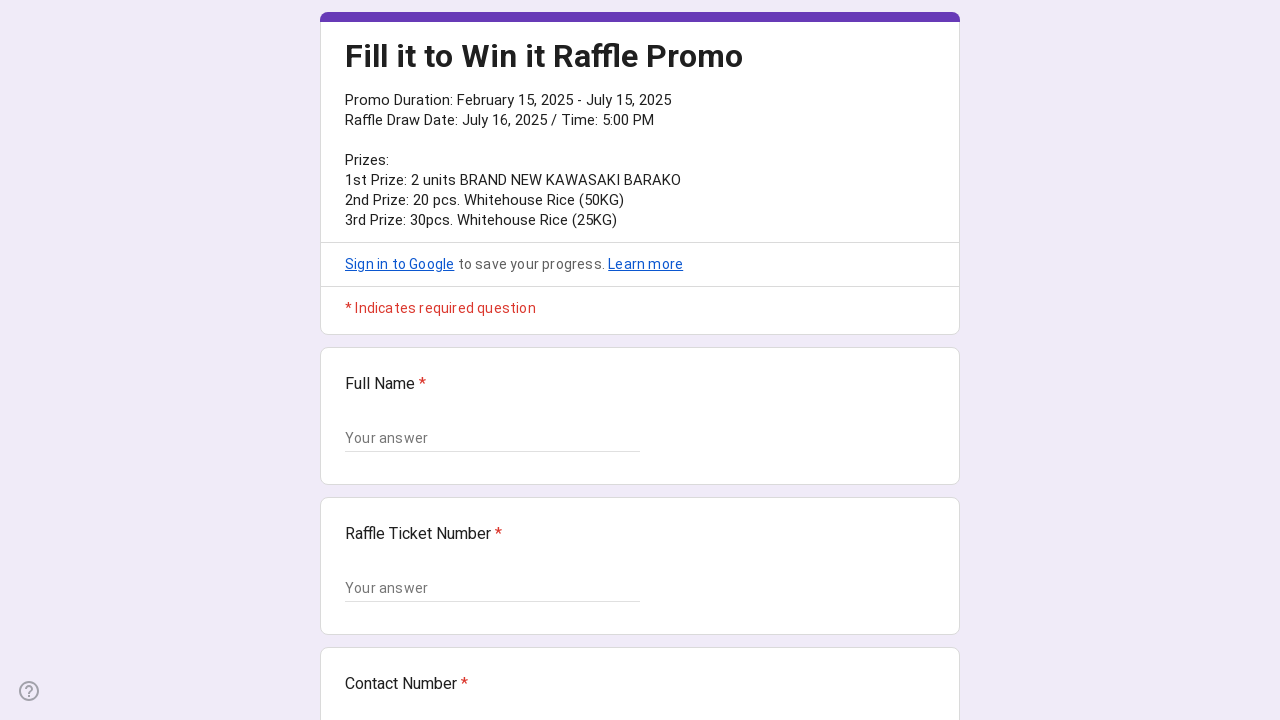

Filled name field with 'Maria Santos' on .whsOnd >> nth=0
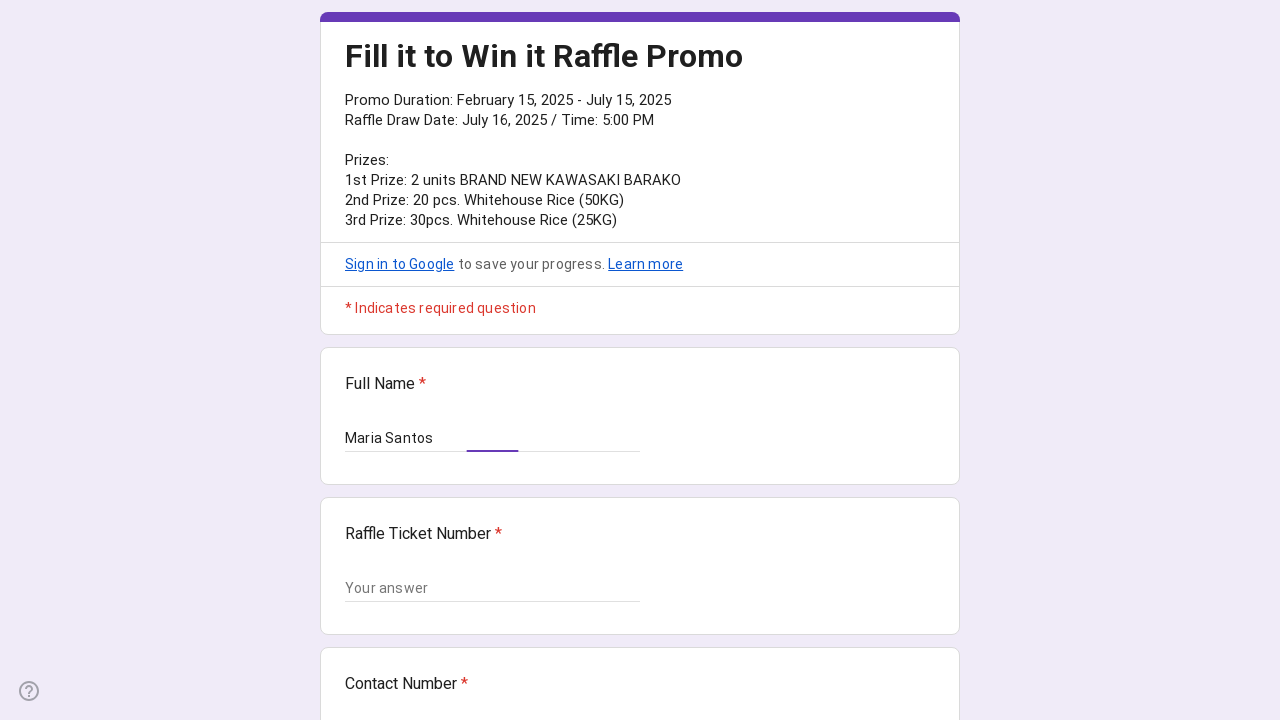

Filled raffle ticket field with '087236' on .whsOnd >> nth=1
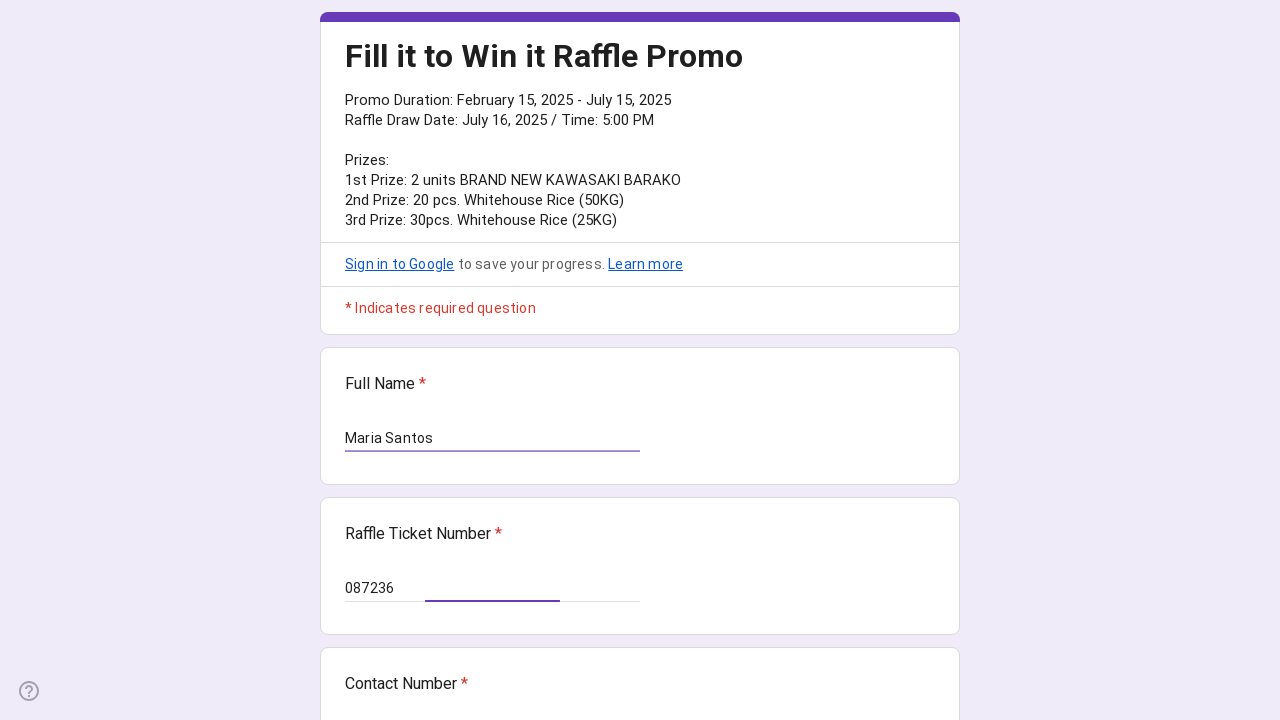

Filled contact field with '09182345678' on .whsOnd >> nth=2
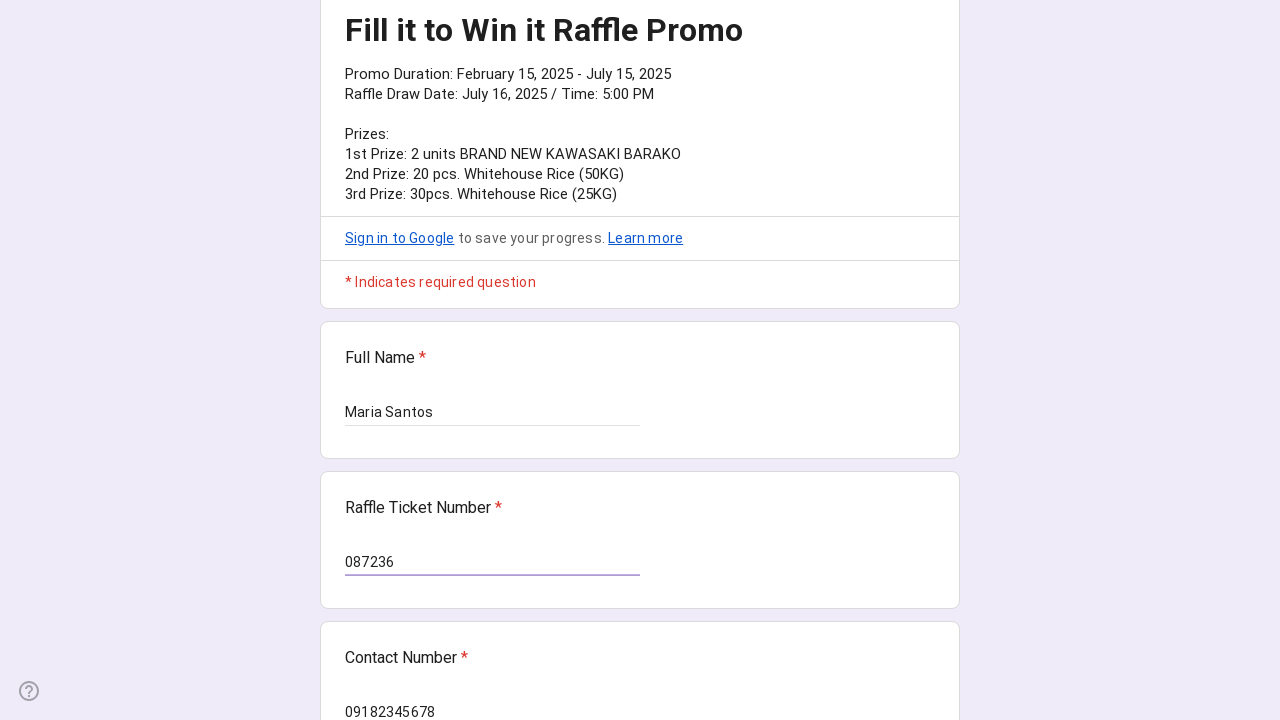

Filled address field with '123 Main Street, Quezon City' on .KHxj8b >> nth=0
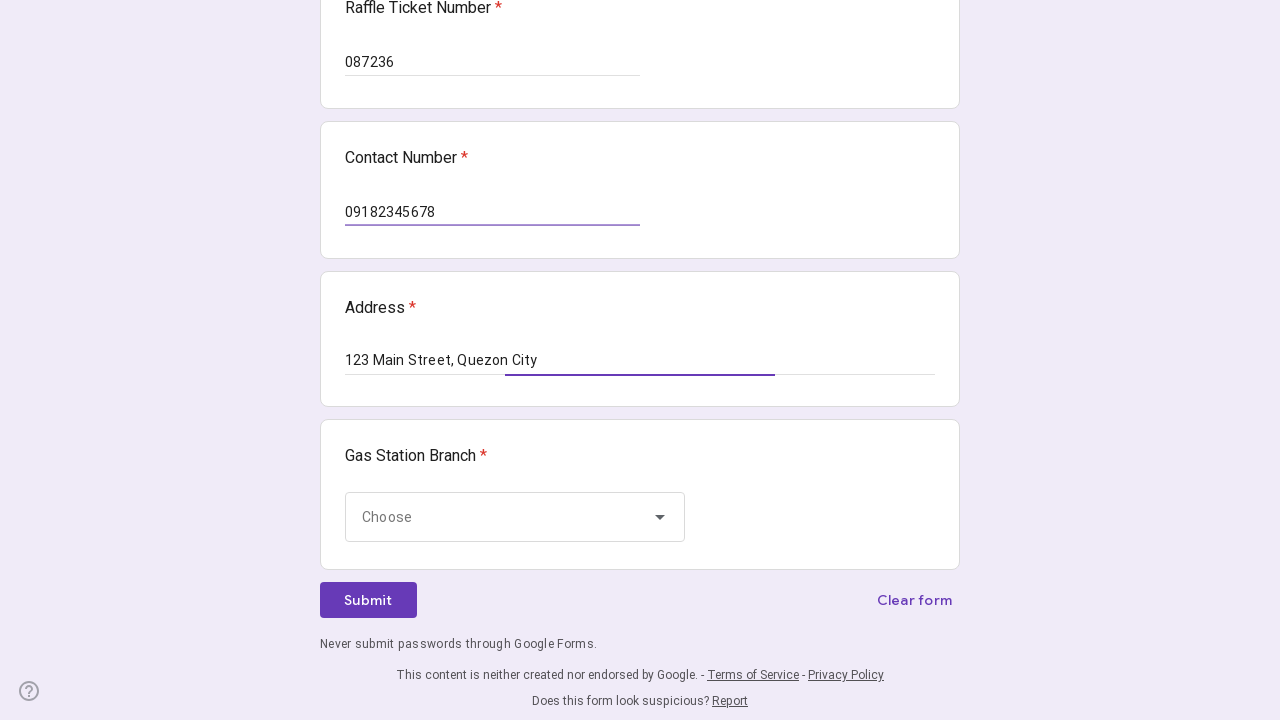

Clicked dropdown to open options at (515, 517) on div[role="listbox"]
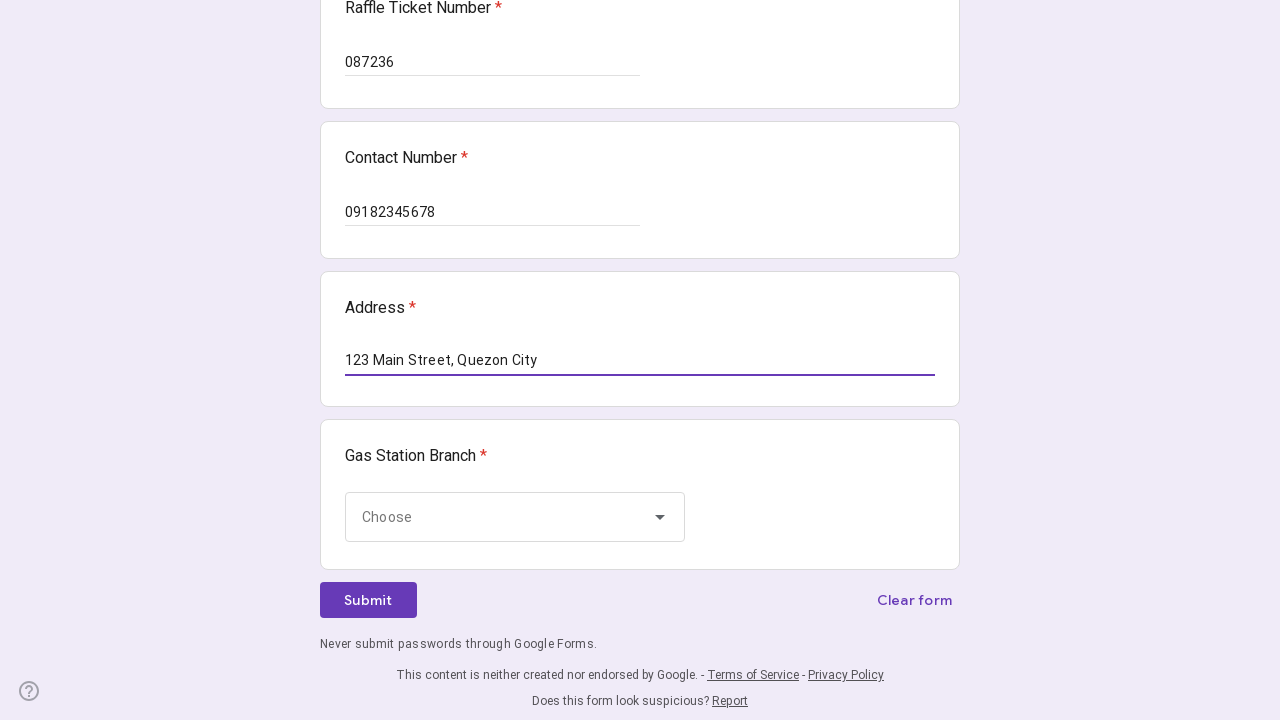

Selected 6th option from dropdown at (516, 376) on xpath=//*[@id="mG61Hd"]/div[2]/div/div[2]/div[5]/div/div/div[2]/div/div[2]/div[6
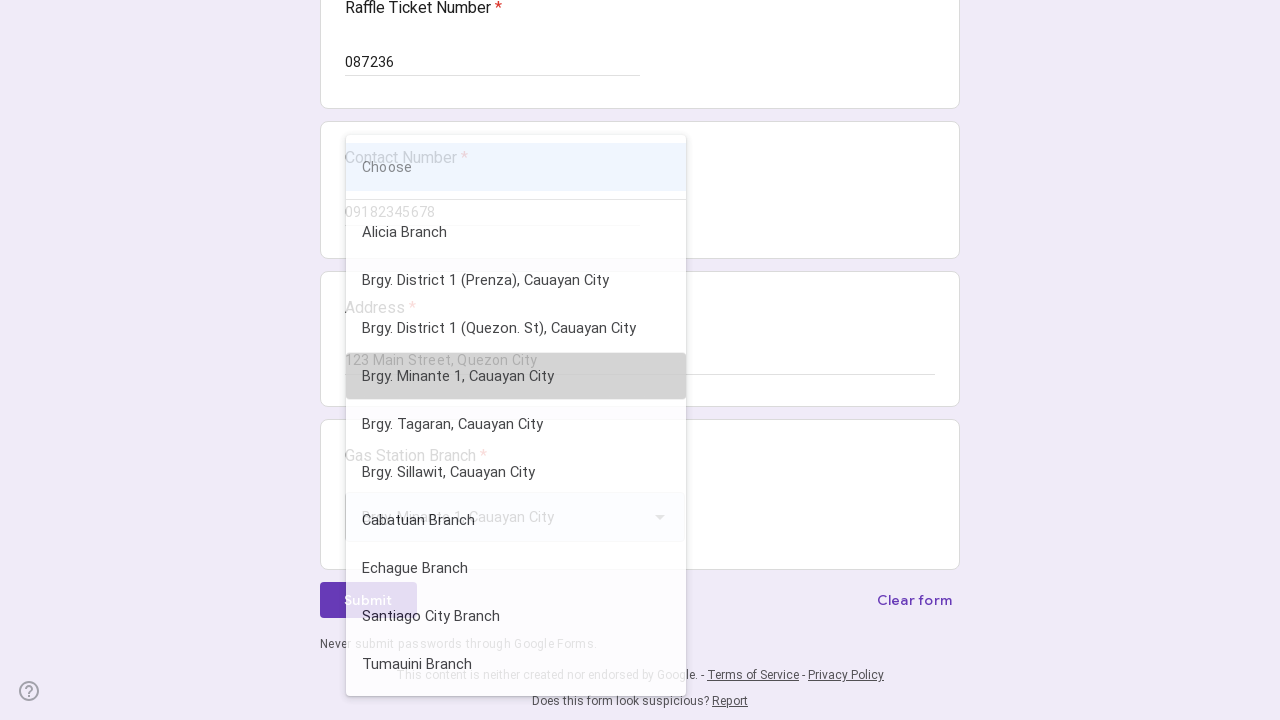

Clicked submit button to submit form at (368, 600) on xpath=//*[@id="mG61Hd"]/div[2]/div/div[3]/div[1]/div[1]/div/span
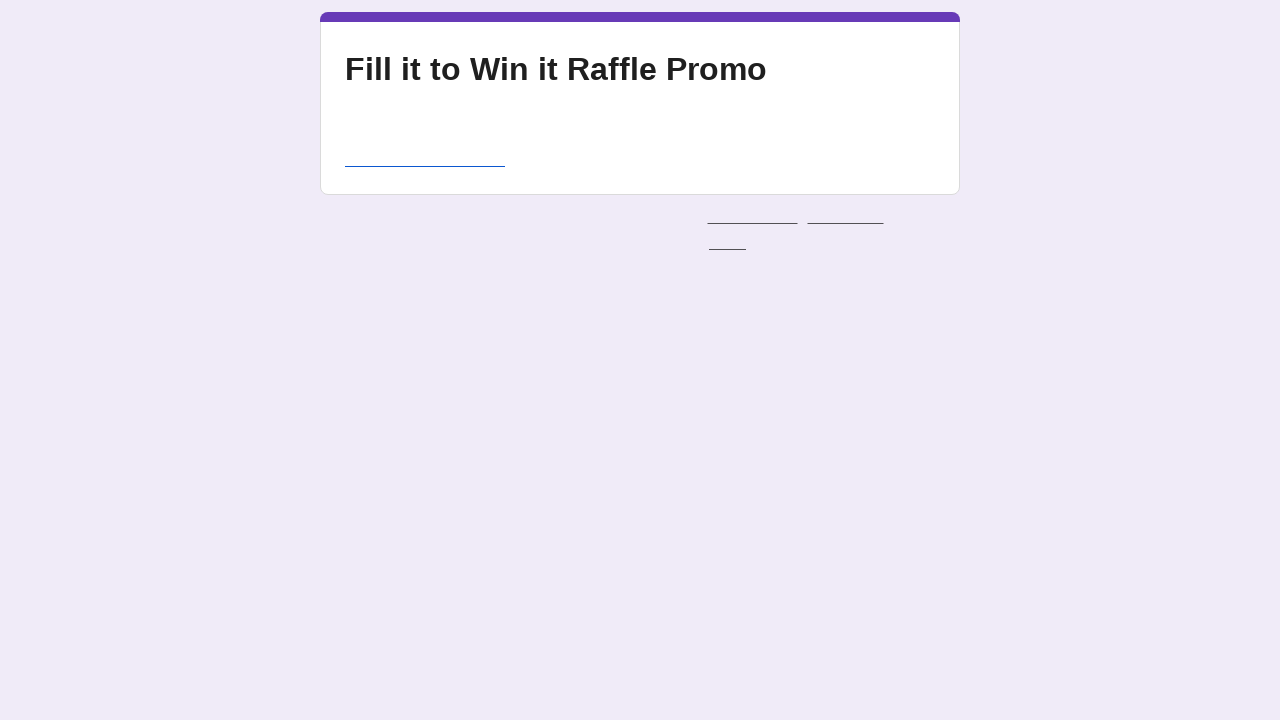

Waited 3 seconds for form submission to complete
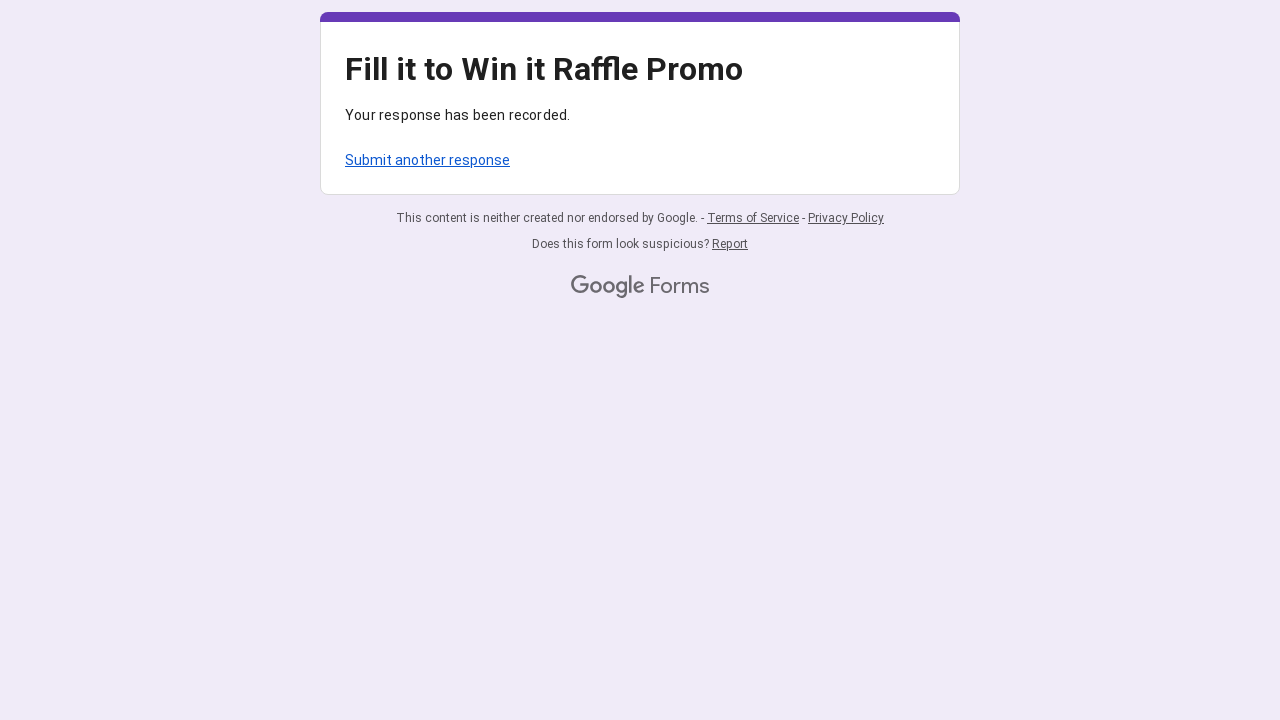

Clicked 'Submit another response' link at (428, 160) on xpath=/html/body/div[1]/div[2]/div[1]/div/div[4]/a
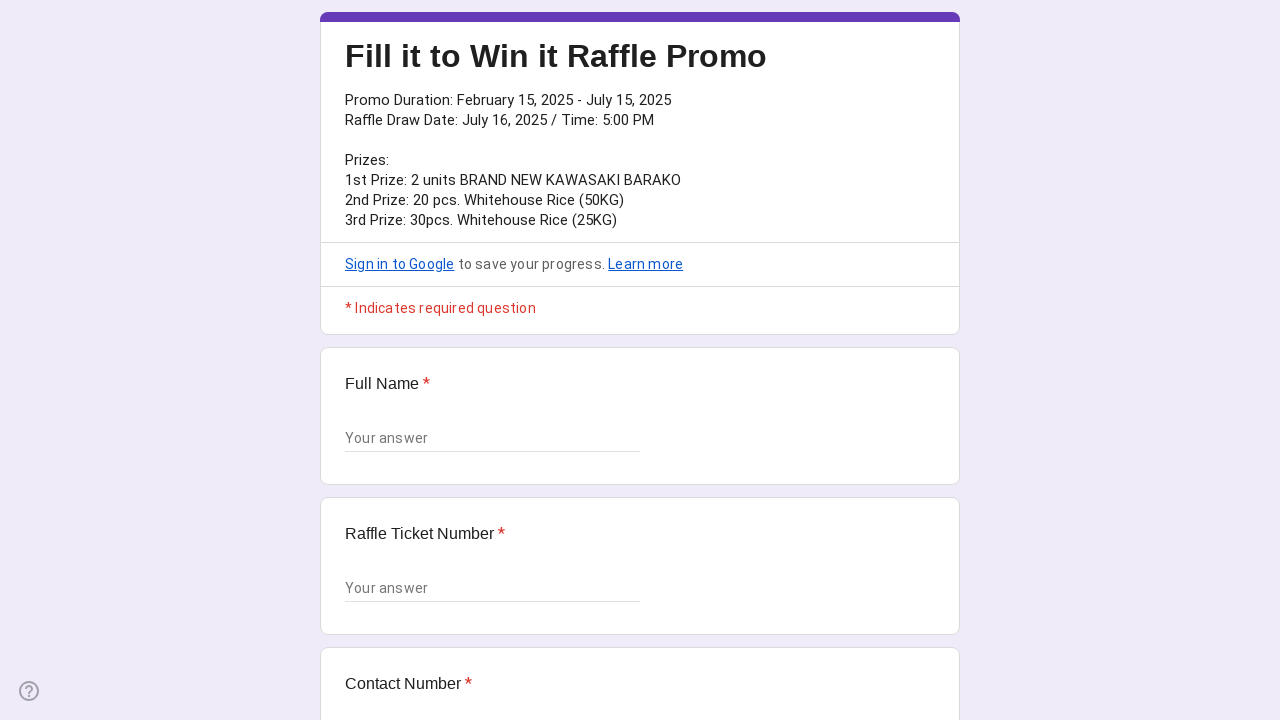

Waited 2 seconds for form to reset
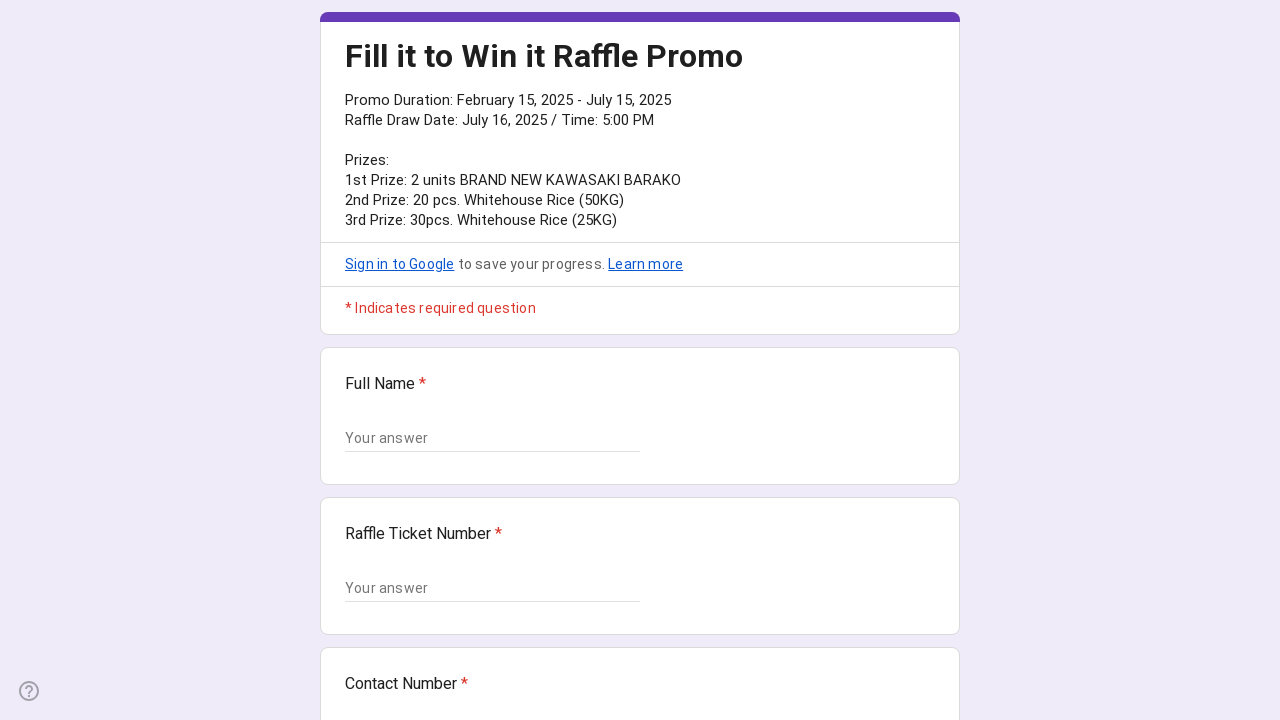

Filled name field with 'Maria Santos' on .whsOnd >> nth=0
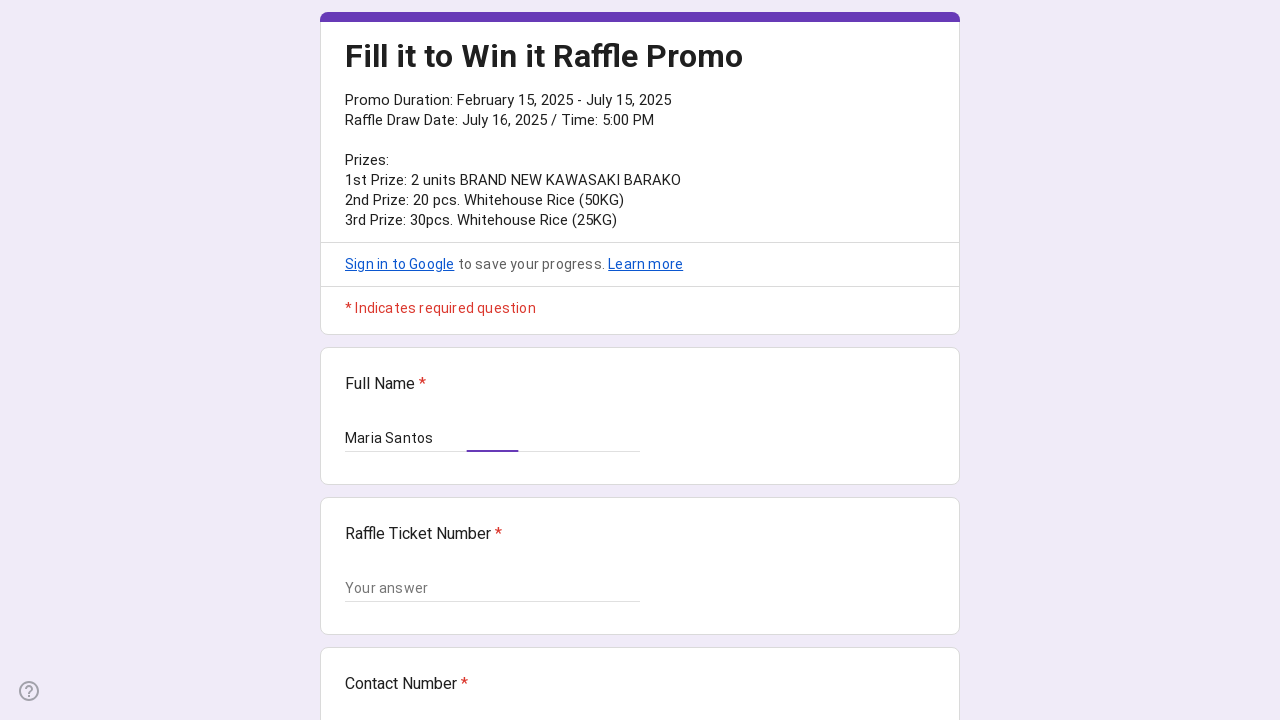

Filled raffle ticket field with '045678' on .whsOnd >> nth=1
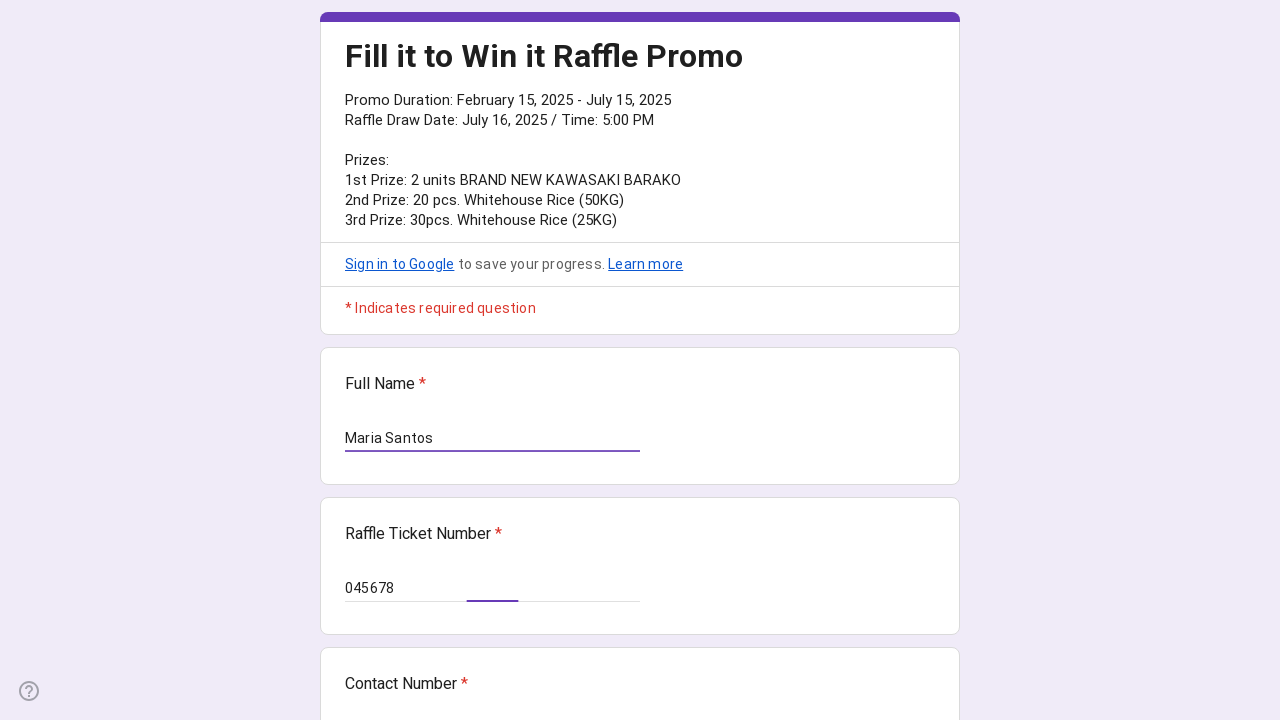

Filled contact field with '09182345678' on .whsOnd >> nth=2
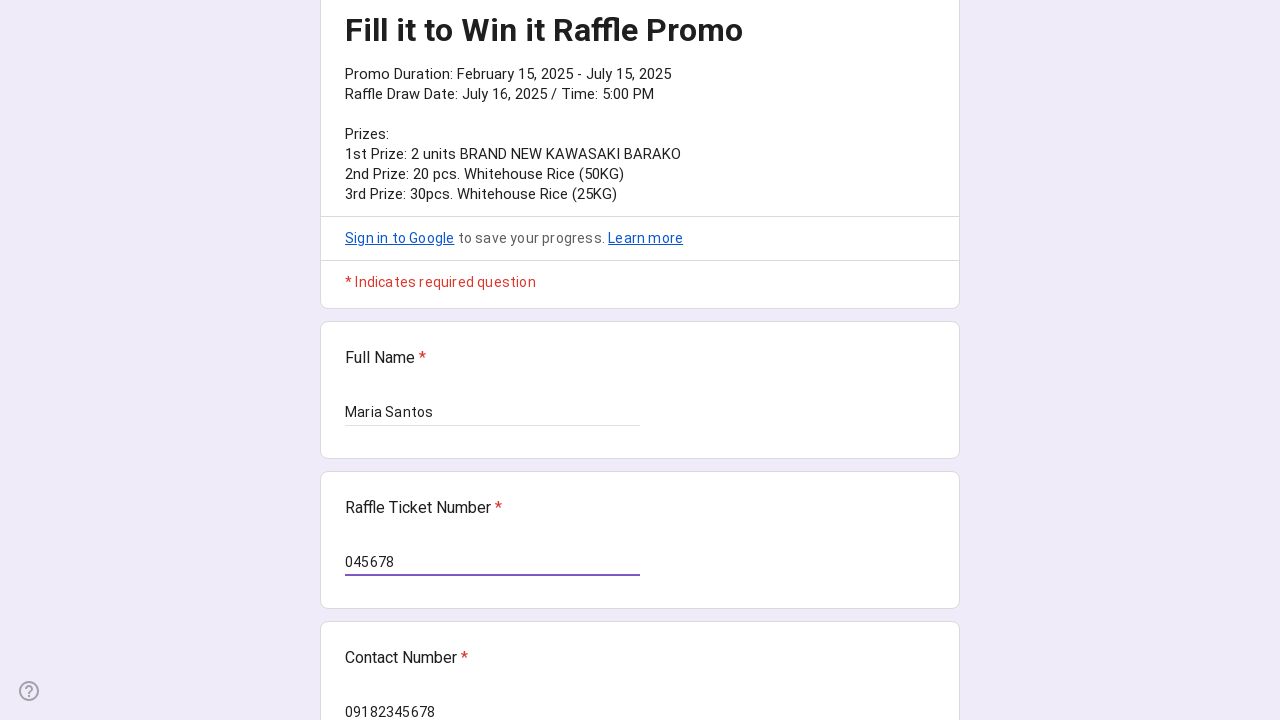

Filled address field with '123 Main Street, Quezon City' on .KHxj8b >> nth=0
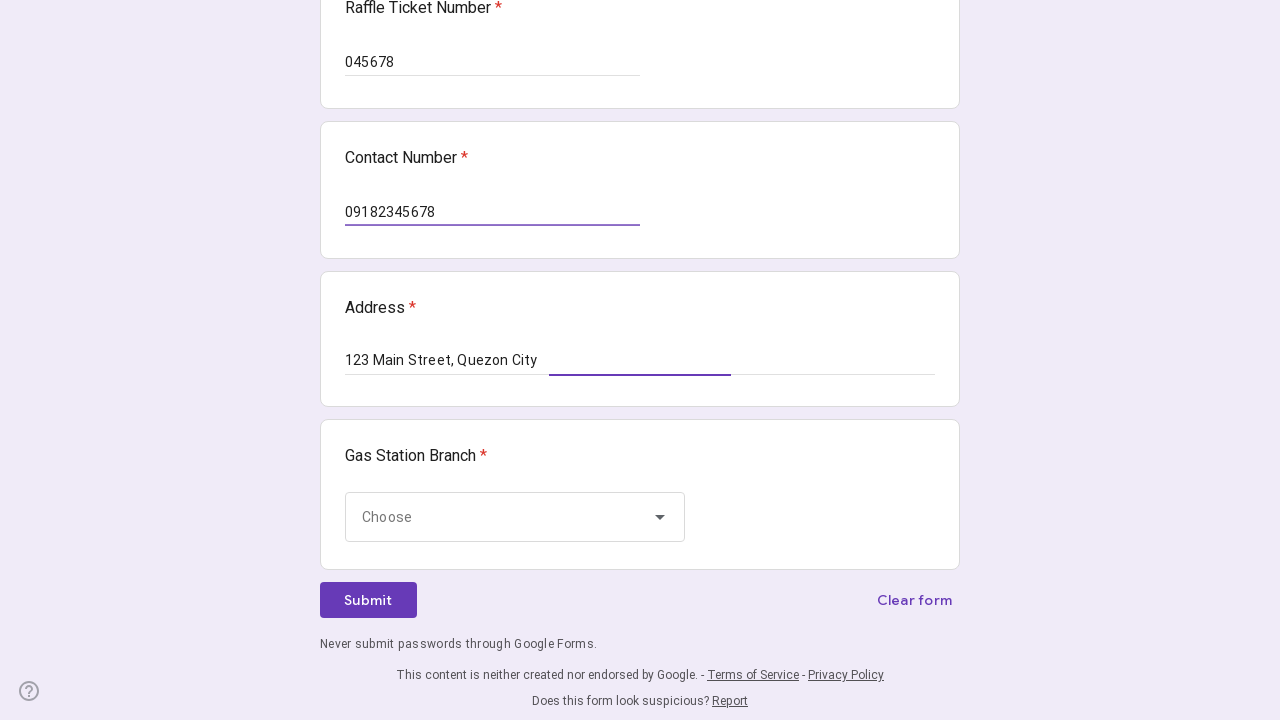

Clicked dropdown to open options at (515, 517) on div[role="listbox"]
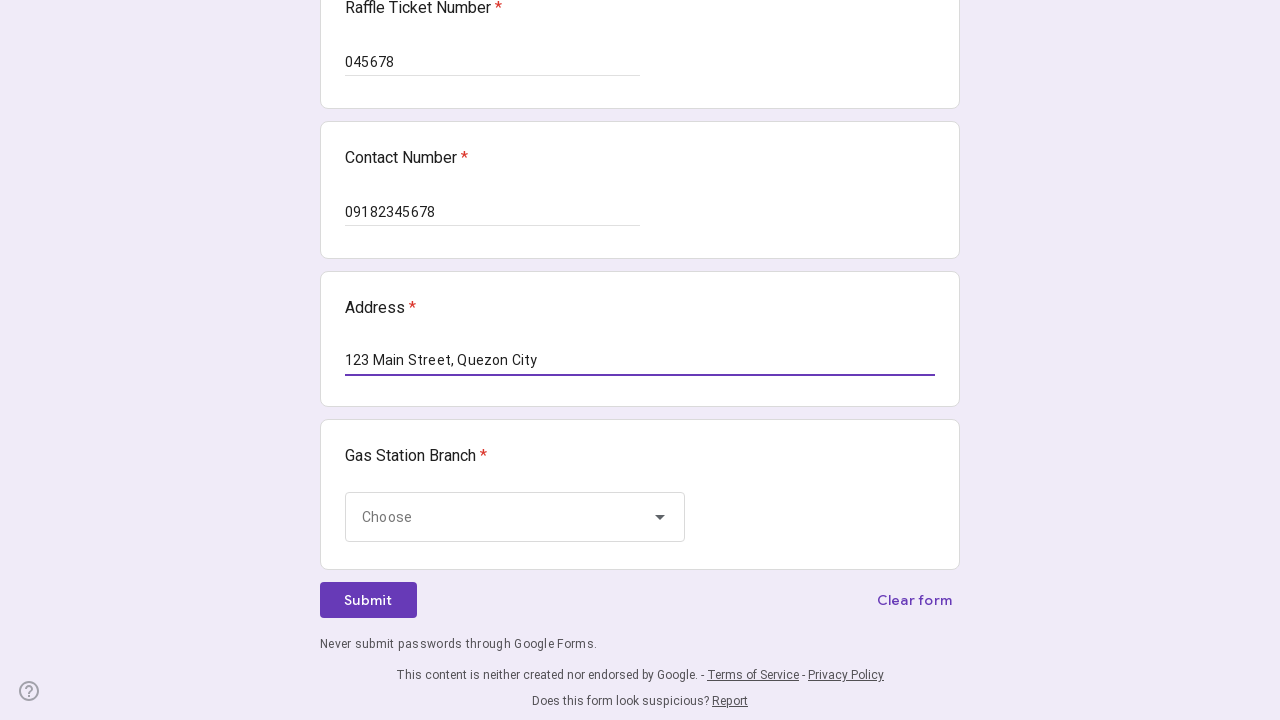

Selected 6th option from dropdown at (516, 376) on xpath=//*[@id="mG61Hd"]/div[2]/div/div[2]/div[5]/div/div/div[2]/div/div[2]/div[6
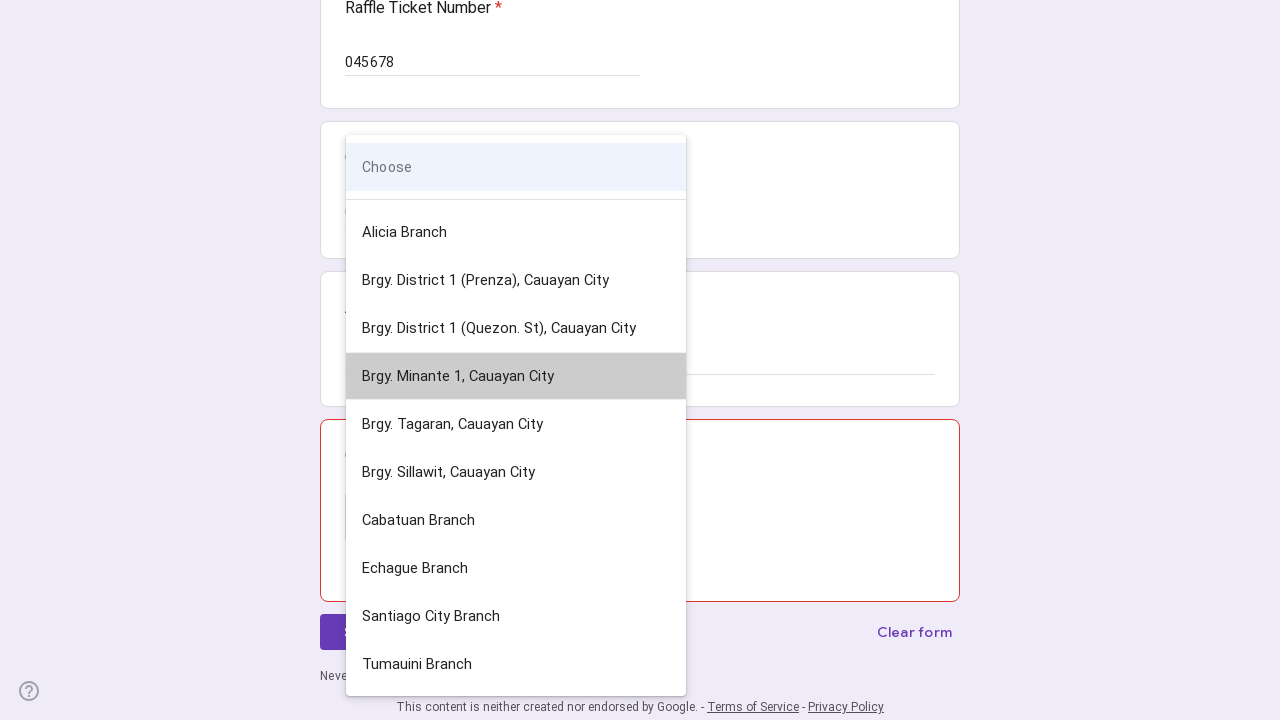

Clicked submit button to submit form at (368, 702) on xpath=//*[@id="mG61Hd"]/div[2]/div/div[3]/div[1]/div[1]/div/span
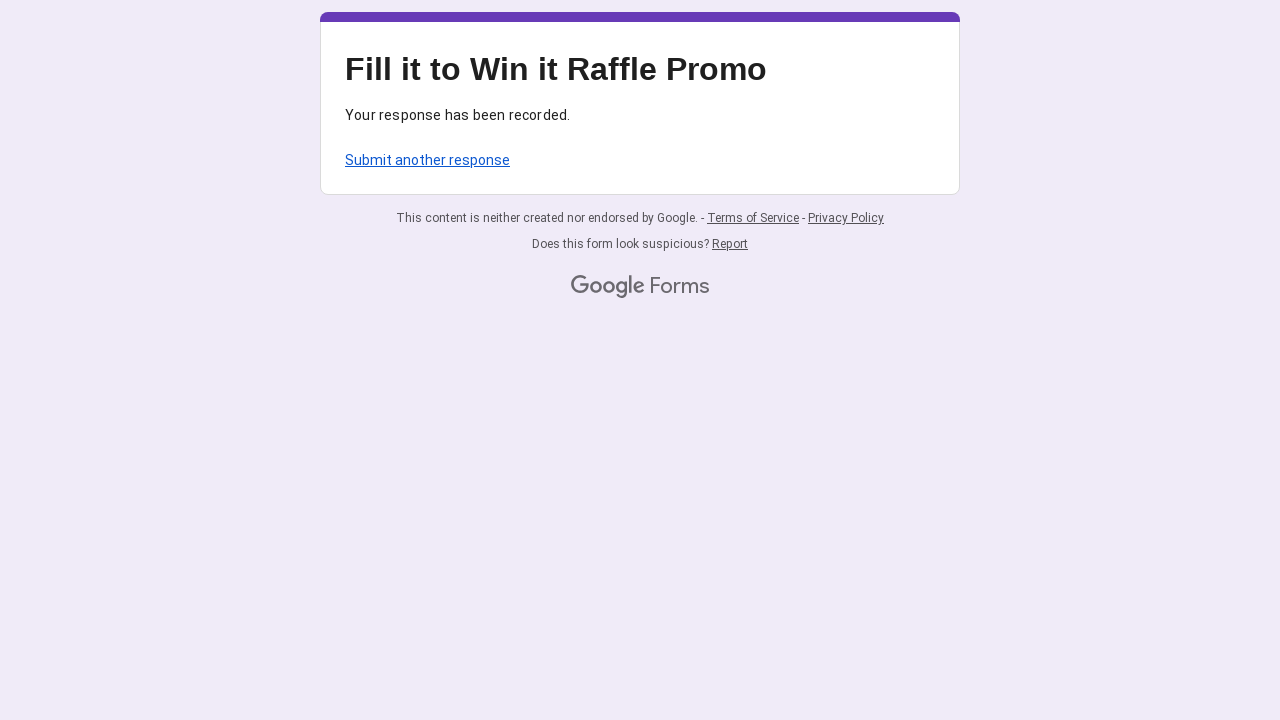

Waited 3 seconds for form submission to complete
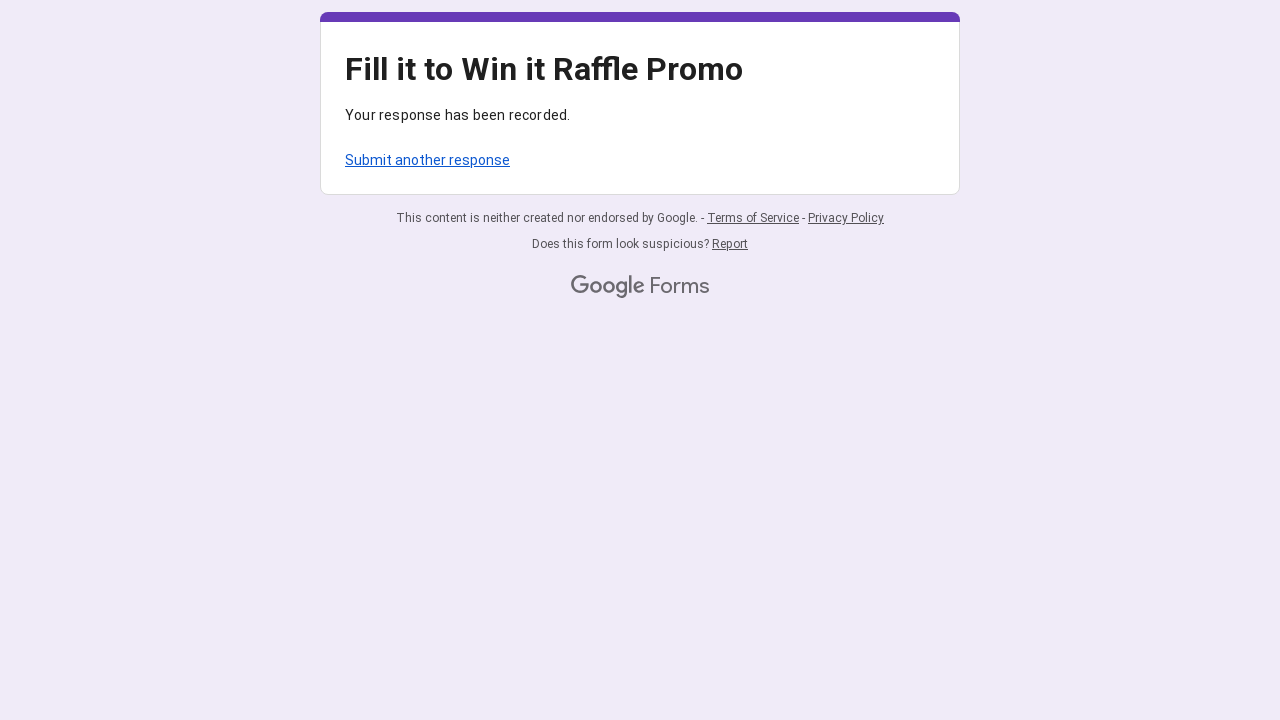

Clicked 'Submit another response' link at (428, 160) on xpath=/html/body/div[1]/div[2]/div[1]/div/div[4]/a
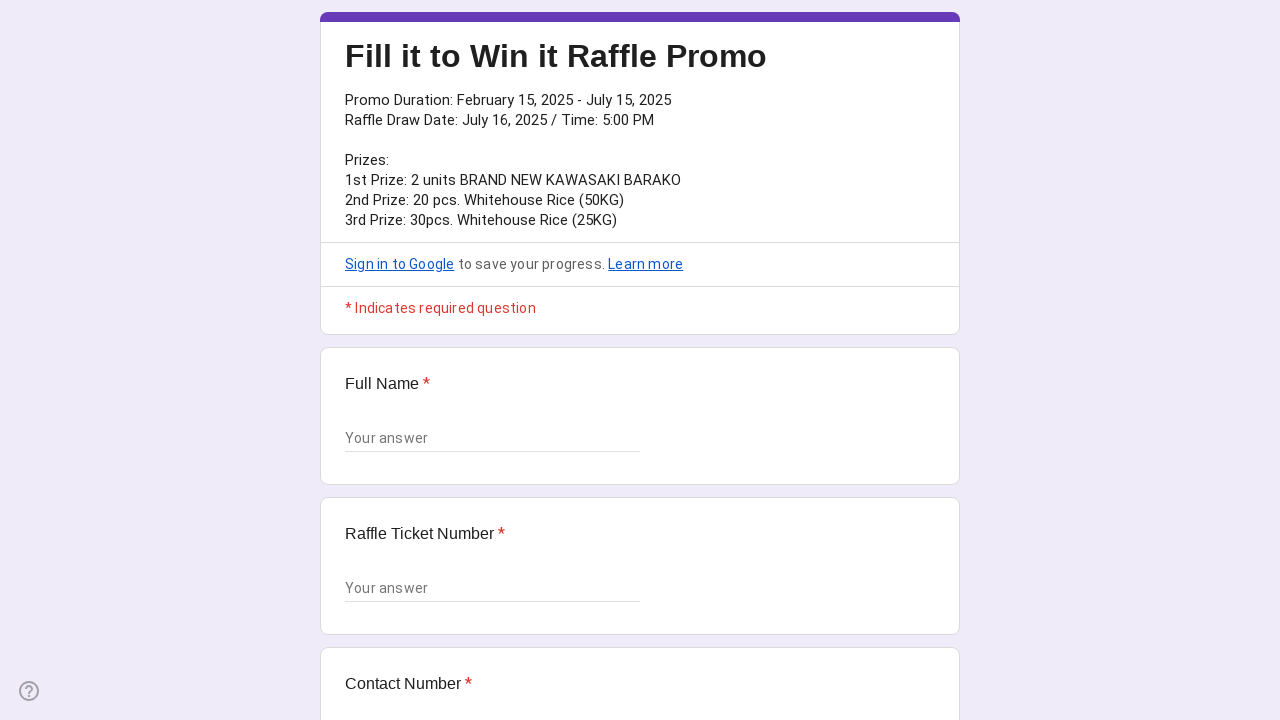

Waited 2 seconds for form to reset
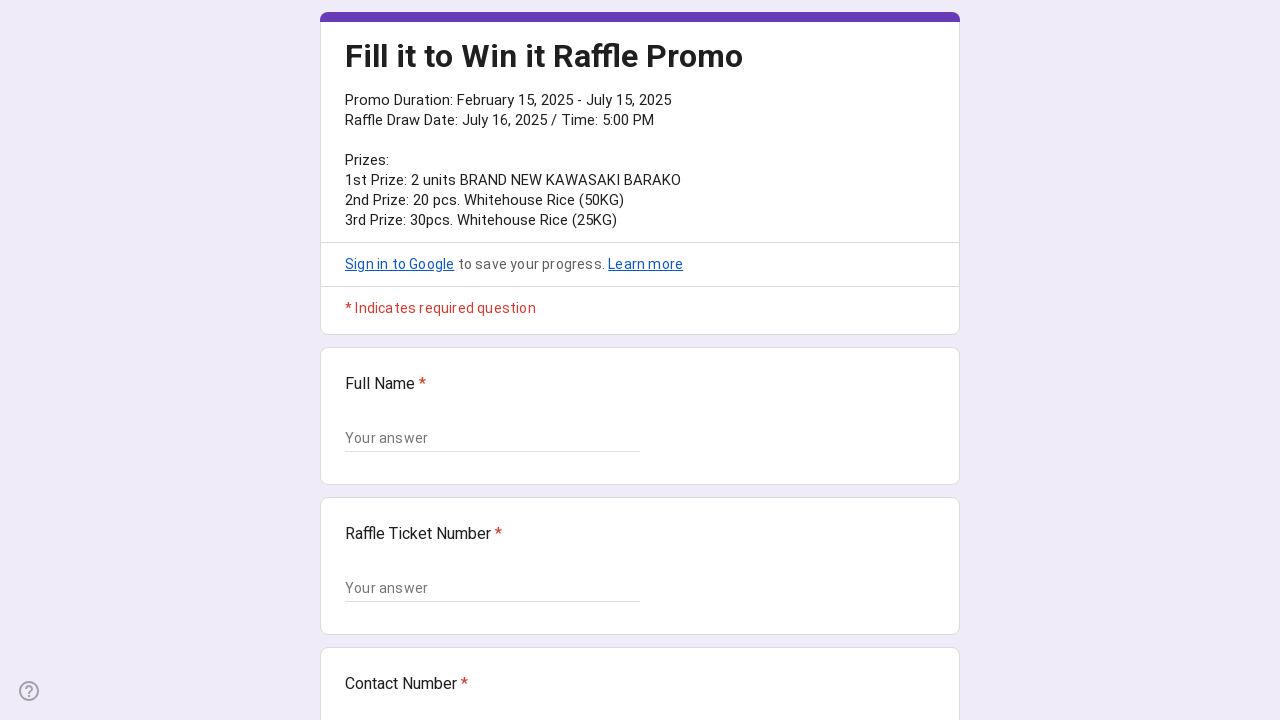

Filled name field with 'Maria Santos' on .whsOnd >> nth=0
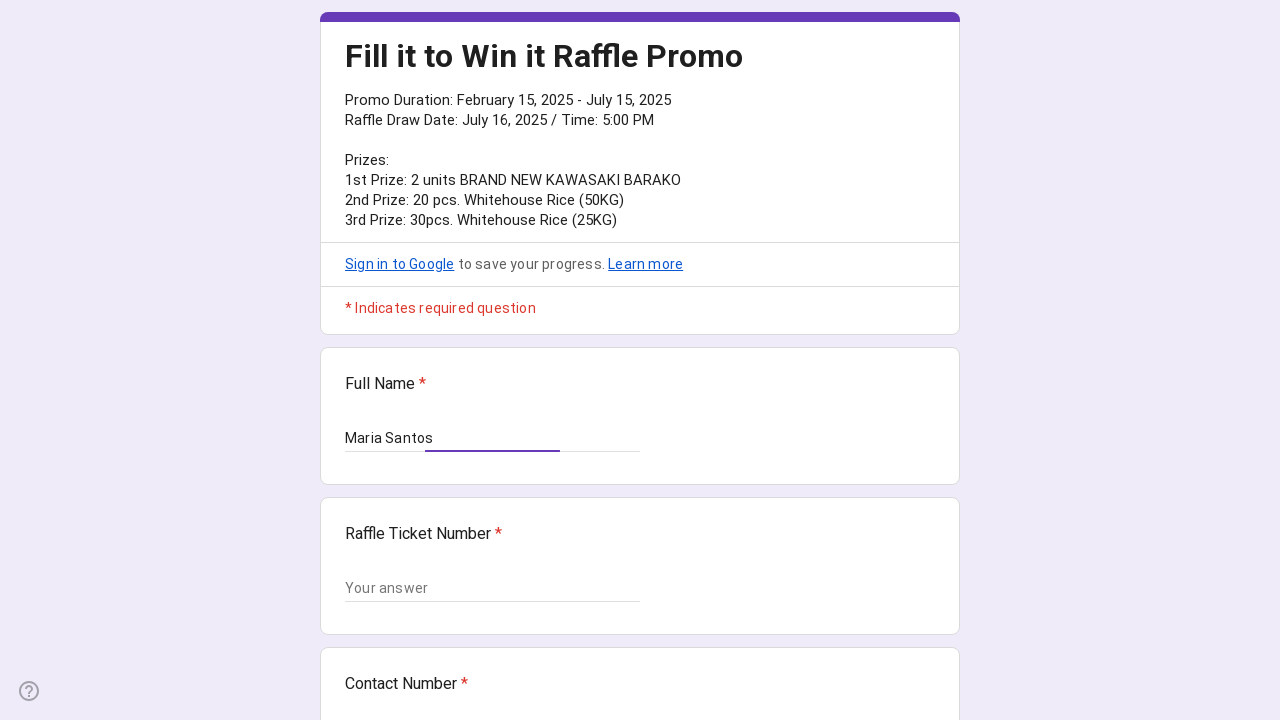

Filled raffle ticket field with '045679' on .whsOnd >> nth=1
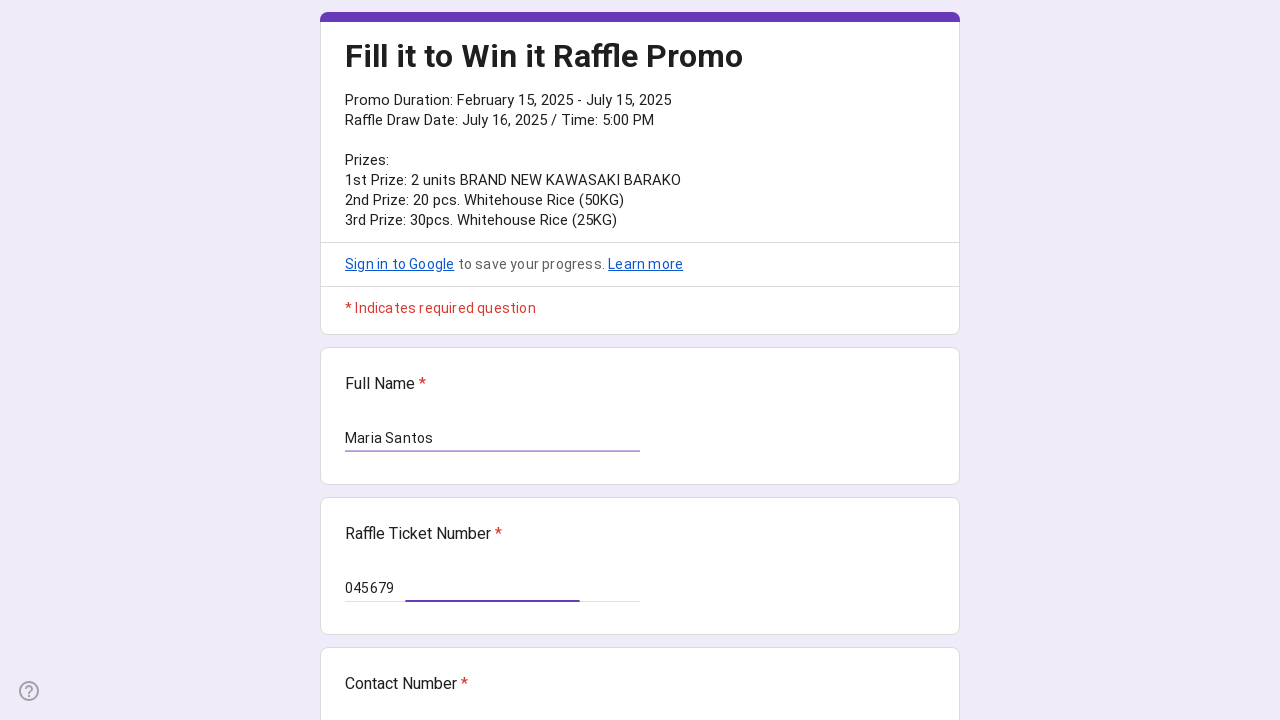

Filled contact field with '09182345678' on .whsOnd >> nth=2
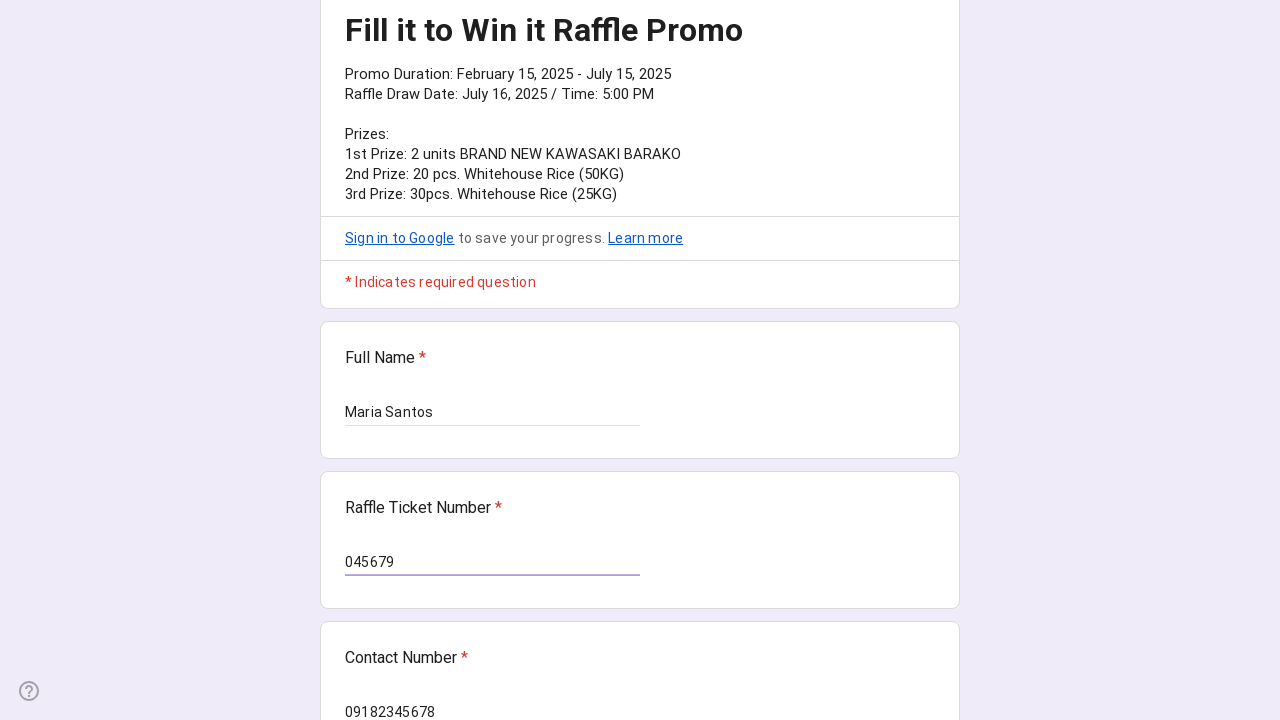

Filled address field with '123 Main Street, Quezon City' on .KHxj8b >> nth=0
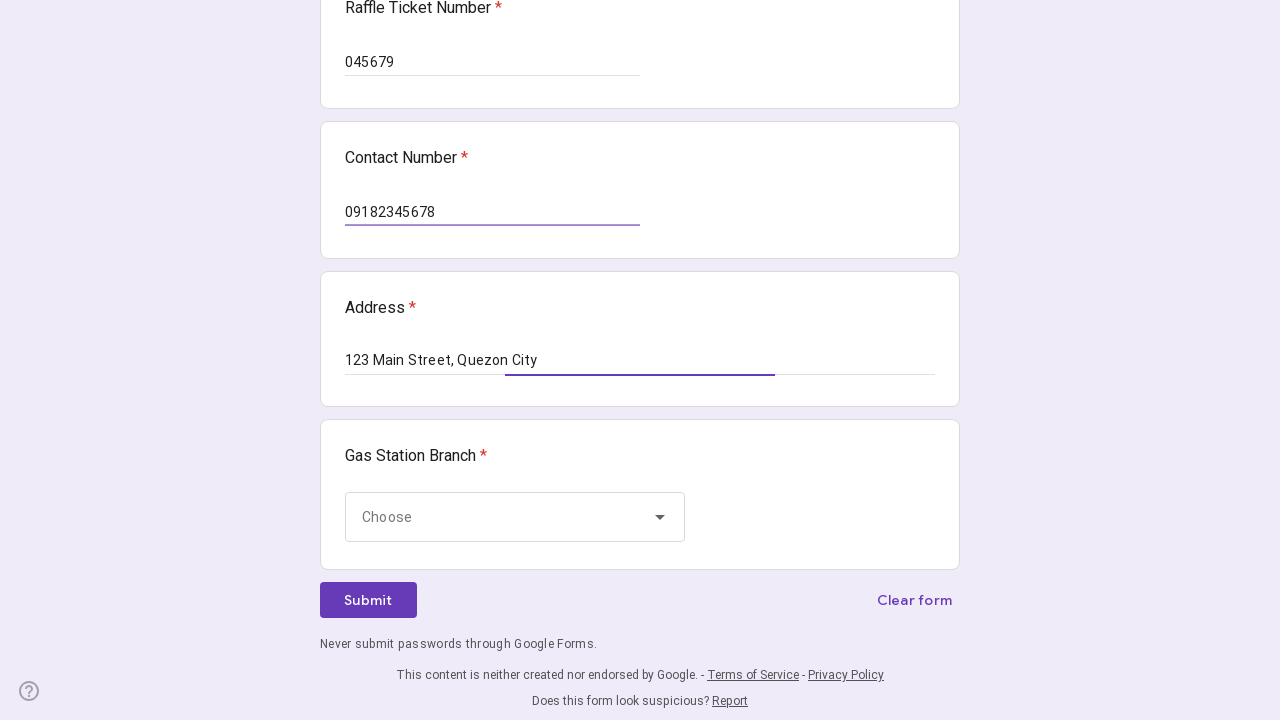

Clicked dropdown to open options at (515, 517) on div[role="listbox"]
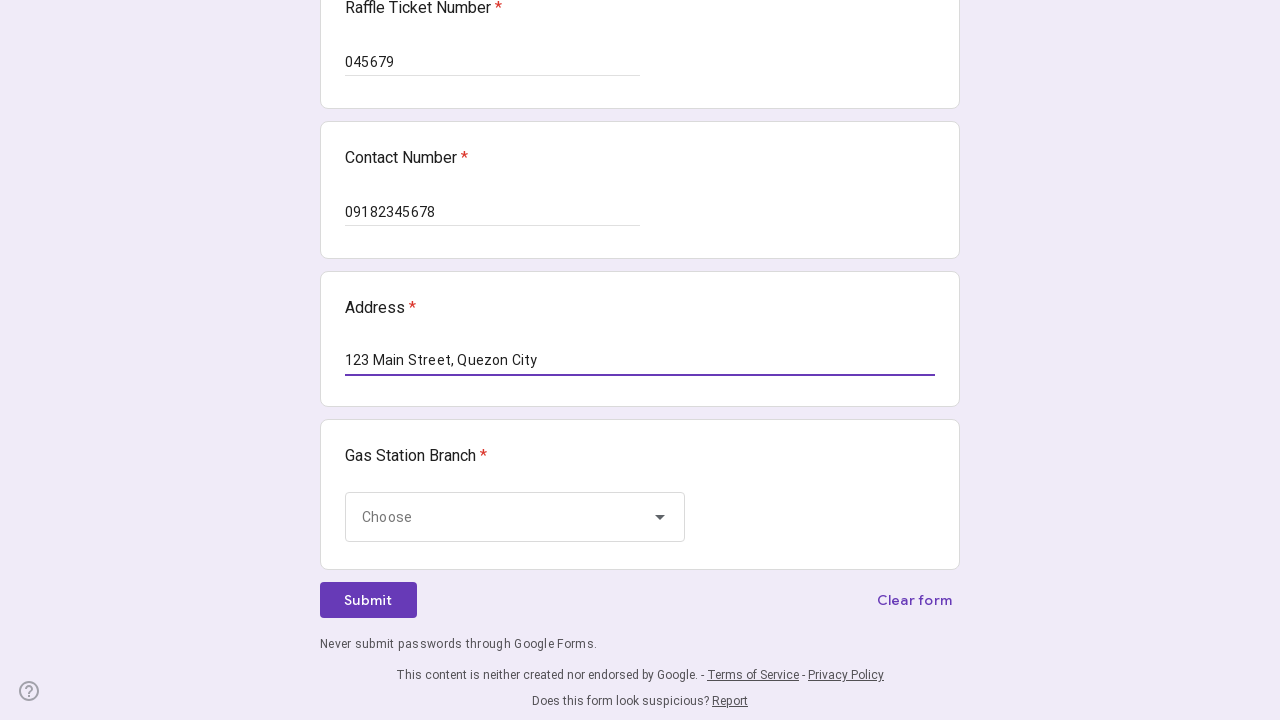

Selected 6th option from dropdown at (516, 376) on xpath=//*[@id="mG61Hd"]/div[2]/div/div[2]/div[5]/div/div/div[2]/div/div[2]/div[6
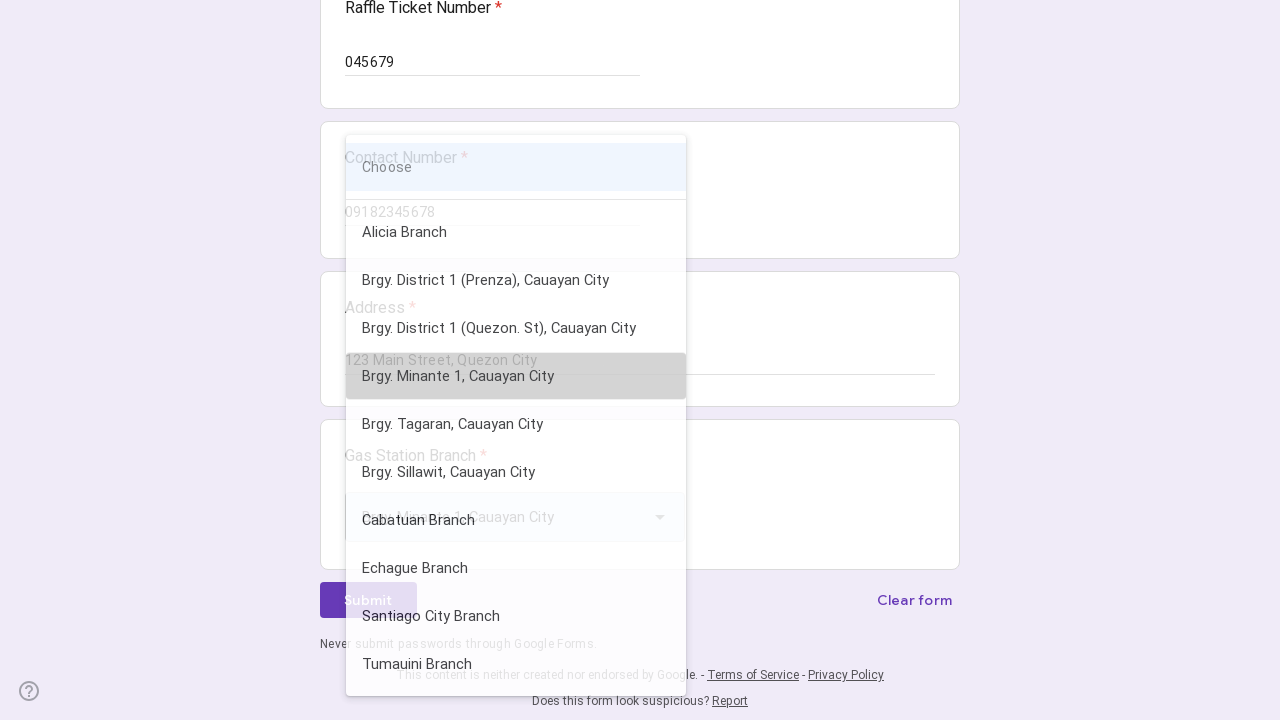

Clicked submit button to submit form at (368, 702) on xpath=//*[@id="mG61Hd"]/div[2]/div/div[3]/div[1]/div[1]/div/span
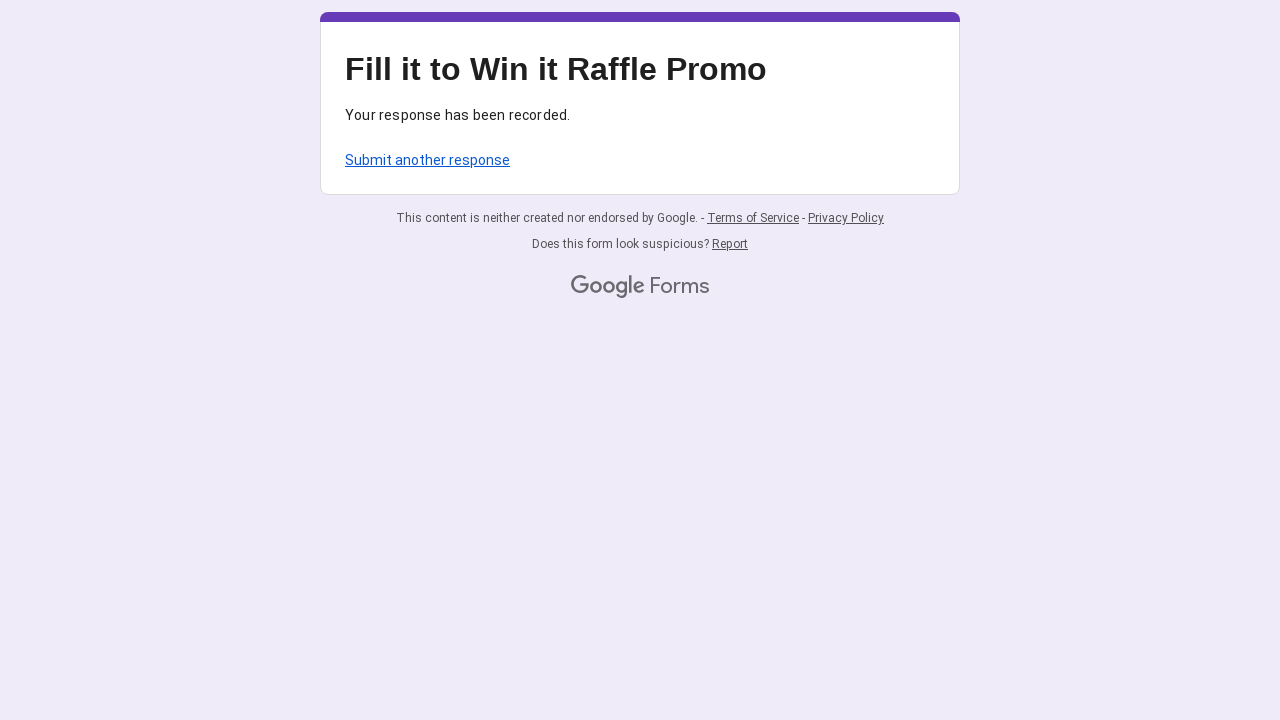

Waited 3 seconds for form submission to complete
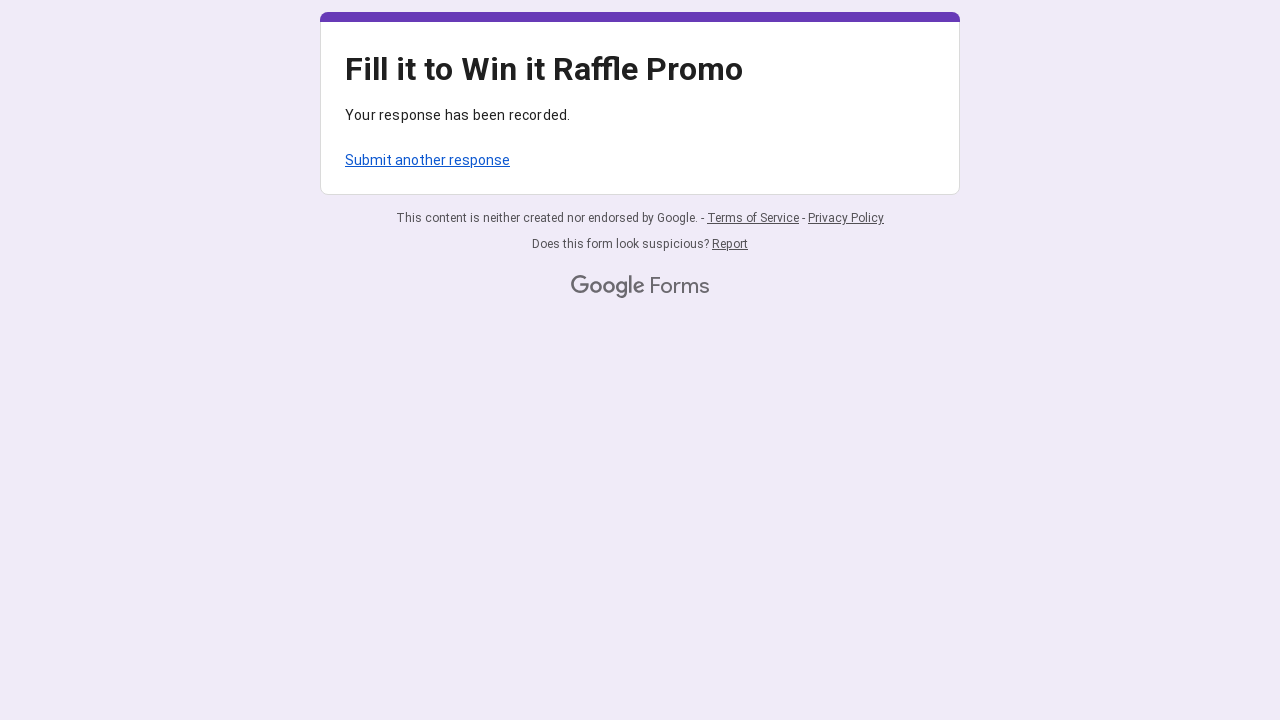

Clicked 'Submit another response' link at (428, 160) on xpath=/html/body/div[1]/div[2]/div[1]/div/div[4]/a
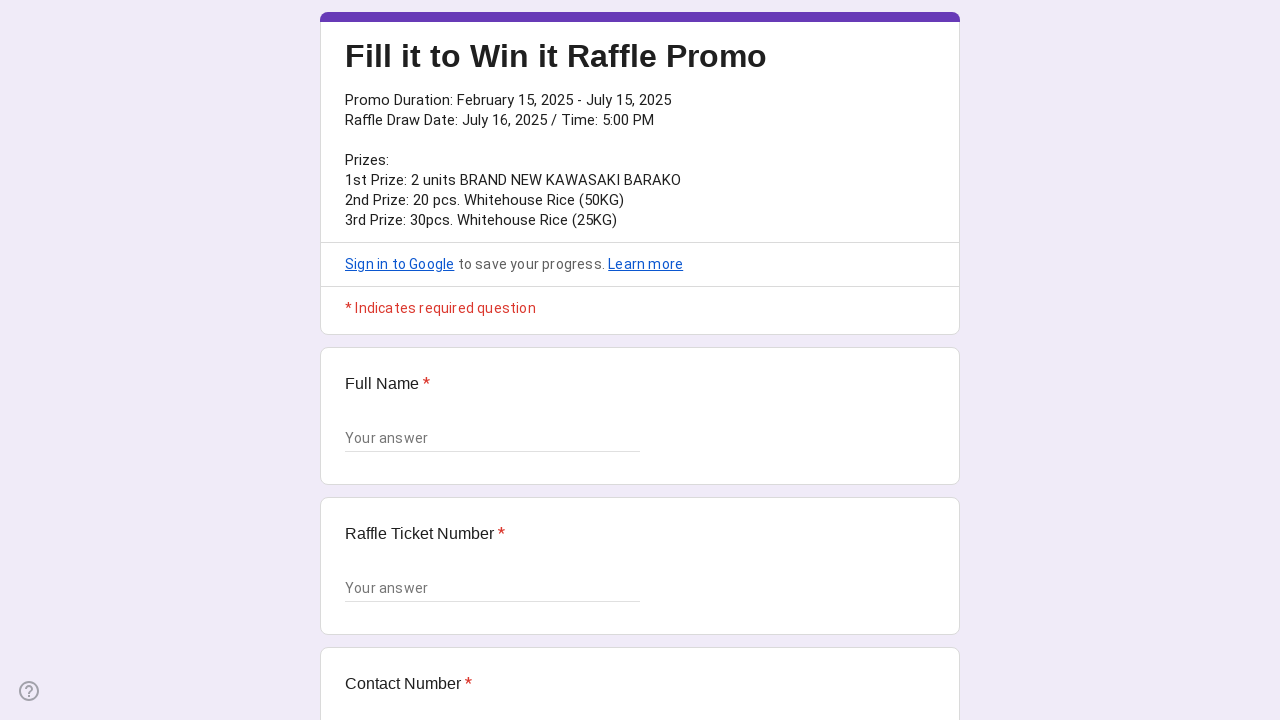

Waited 2 seconds for form to reset
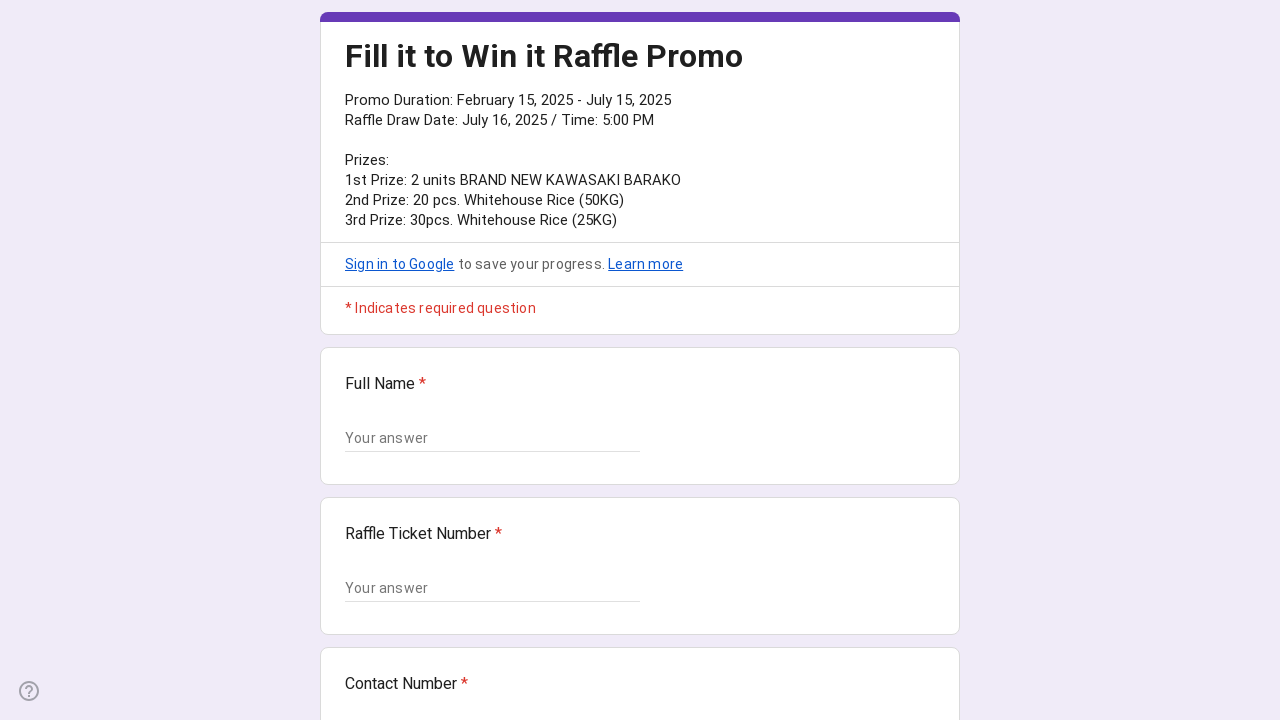

Filled name field with 'Maria Santos' on .whsOnd >> nth=0
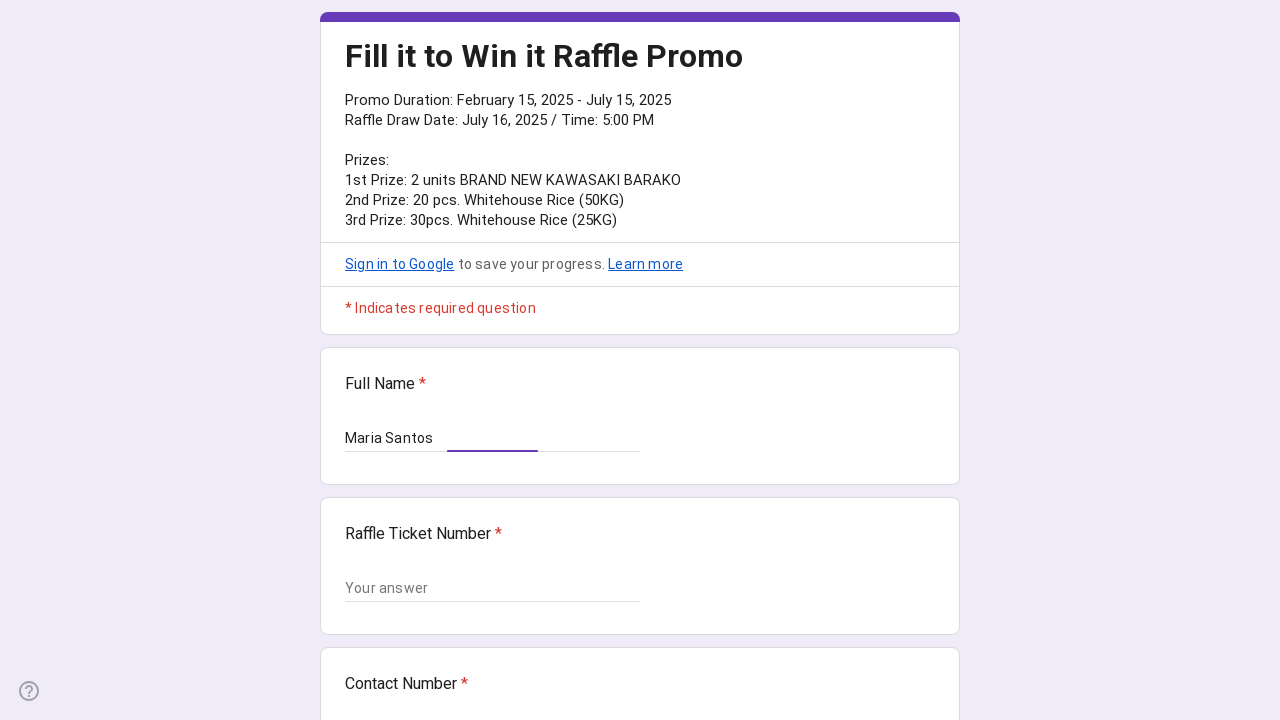

Filled raffle ticket field with '045680' on .whsOnd >> nth=1
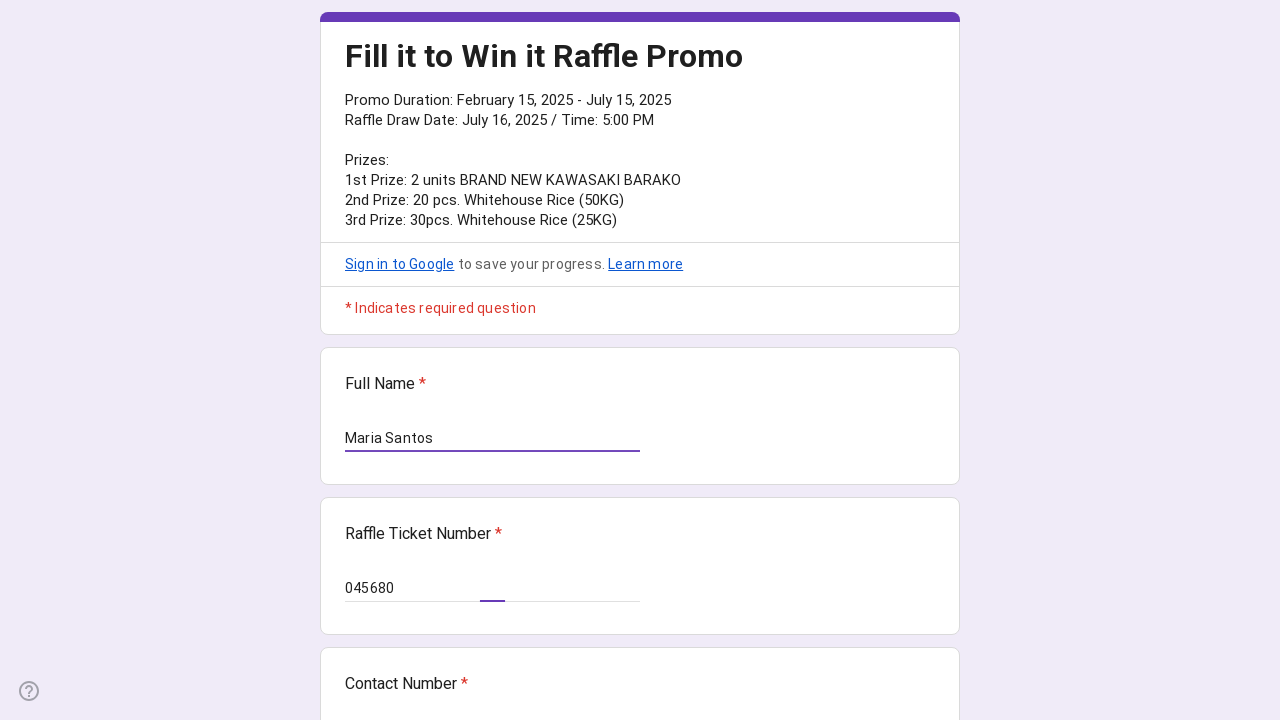

Filled contact field with '09182345678' on .whsOnd >> nth=2
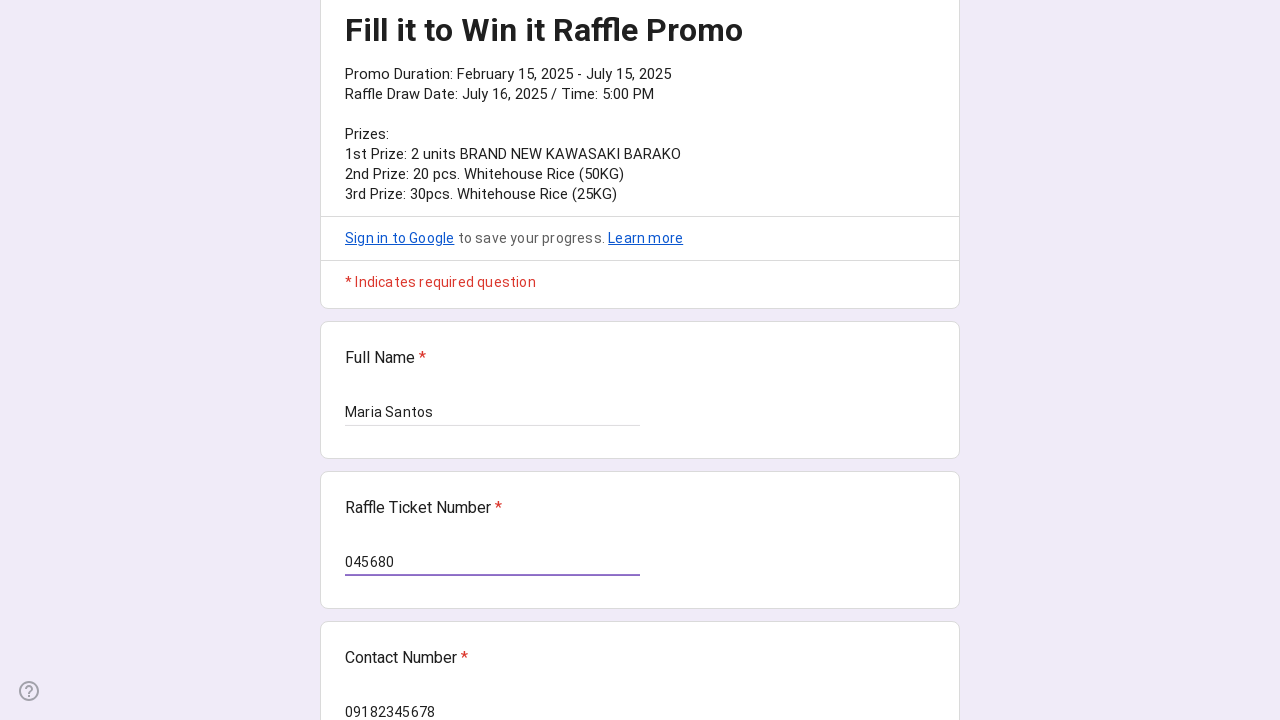

Filled address field with '123 Main Street, Quezon City' on .KHxj8b >> nth=0
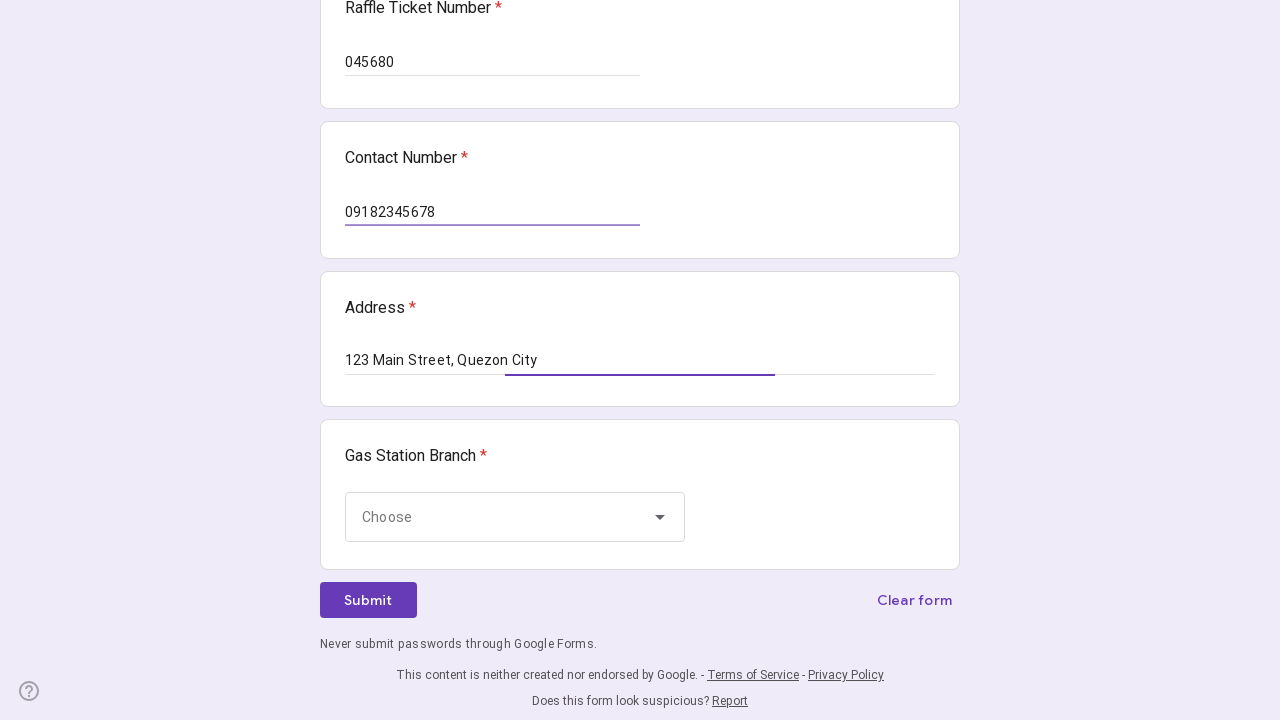

Clicked dropdown to open options at (515, 517) on div[role="listbox"]
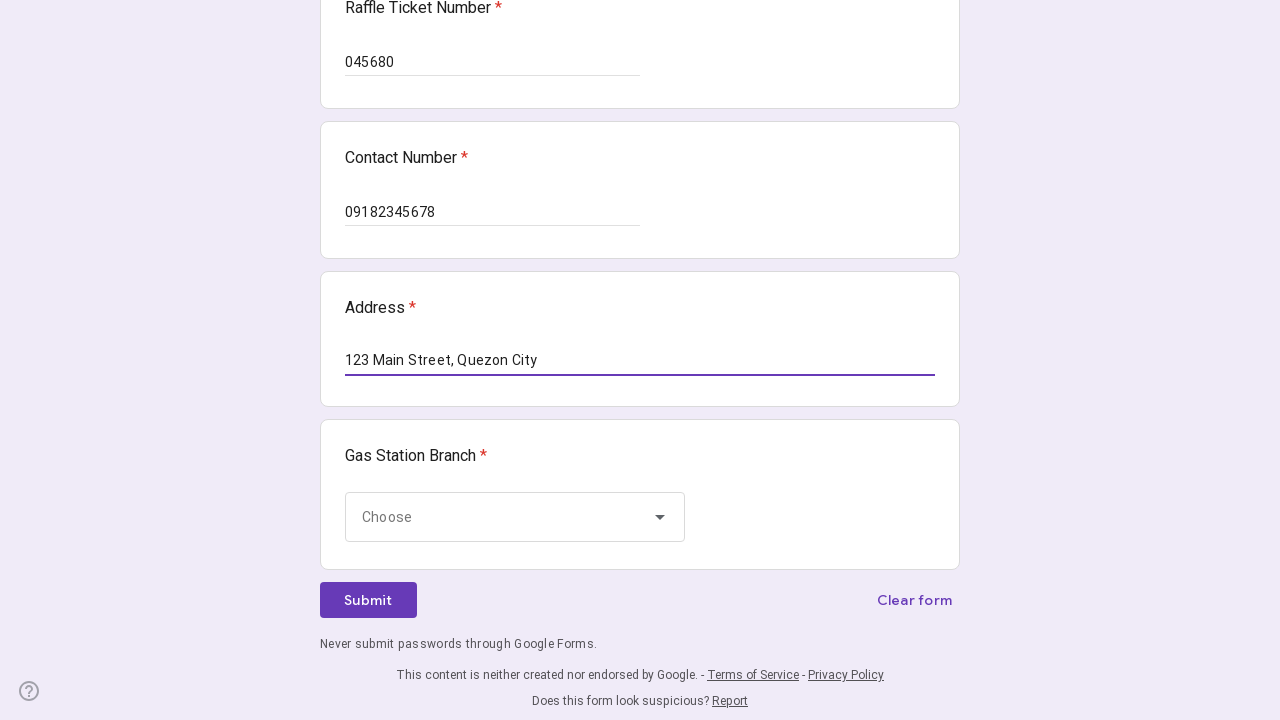

Selected 6th option from dropdown at (516, 376) on xpath=//*[@id="mG61Hd"]/div[2]/div/div[2]/div[5]/div/div/div[2]/div/div[2]/div[6
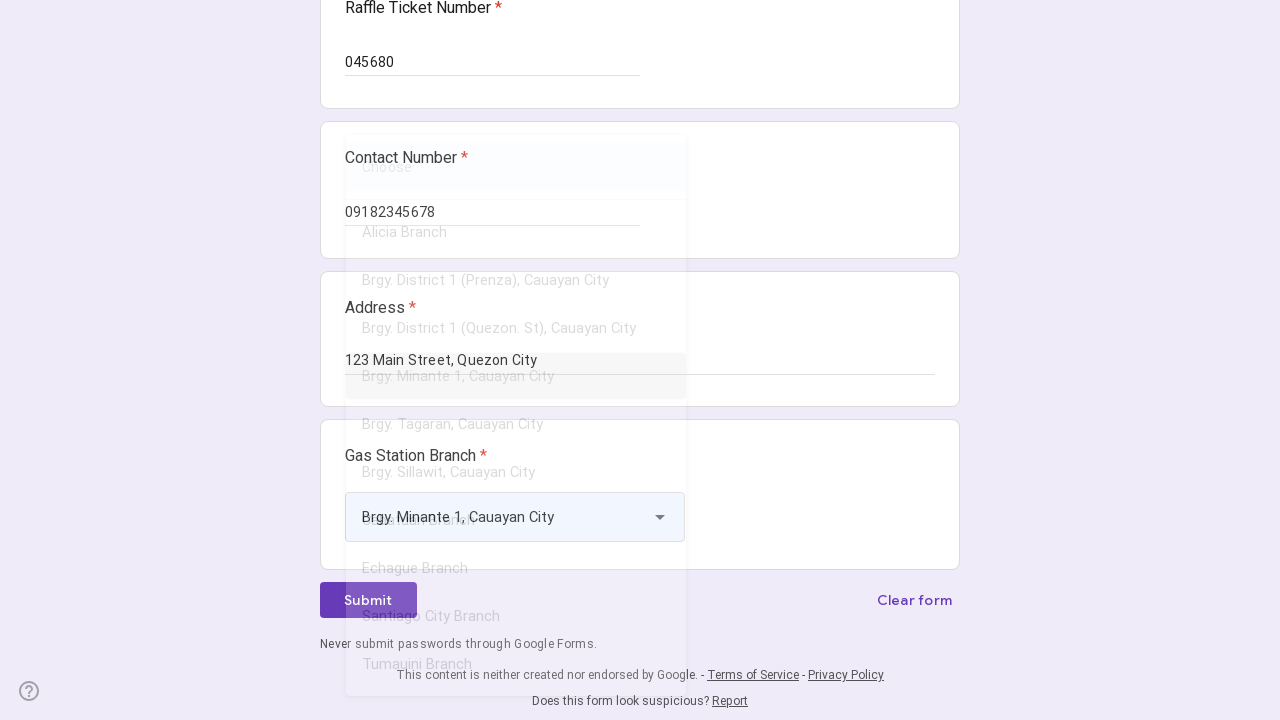

Clicked submit button to submit form at (368, 600) on xpath=//*[@id="mG61Hd"]/div[2]/div/div[3]/div[1]/div[1]/div/span
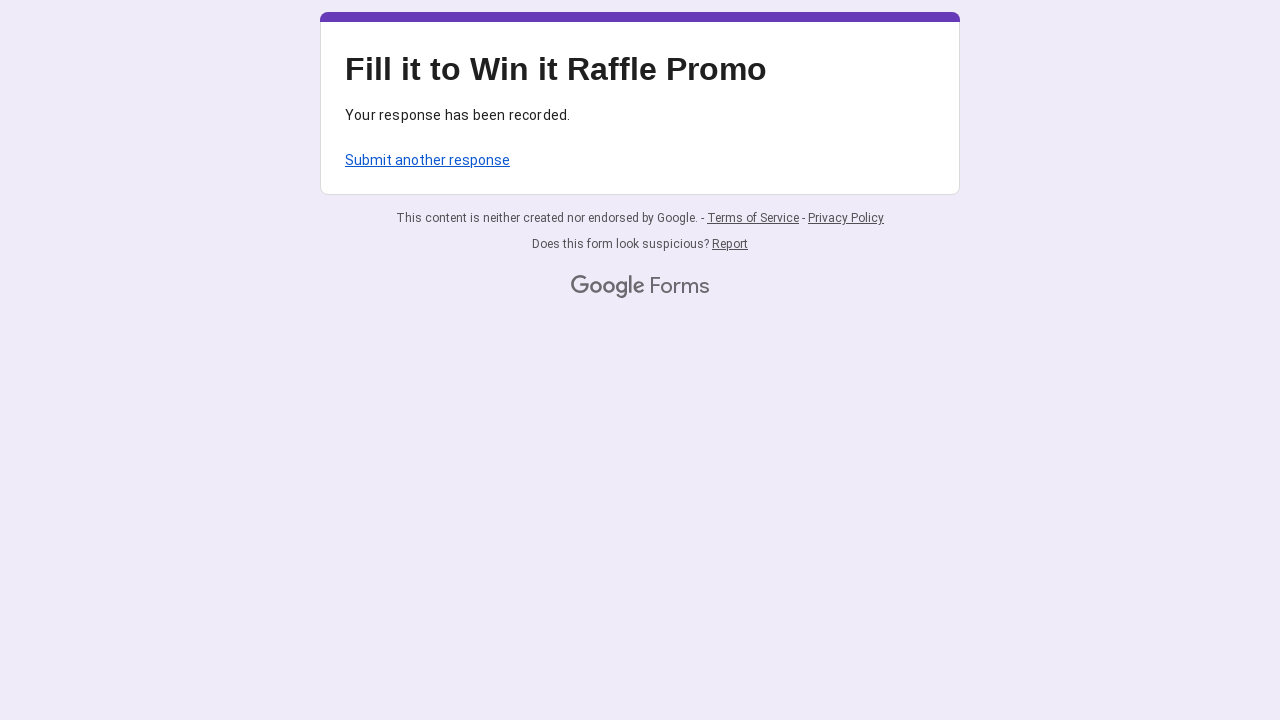

Waited 3 seconds for form submission to complete
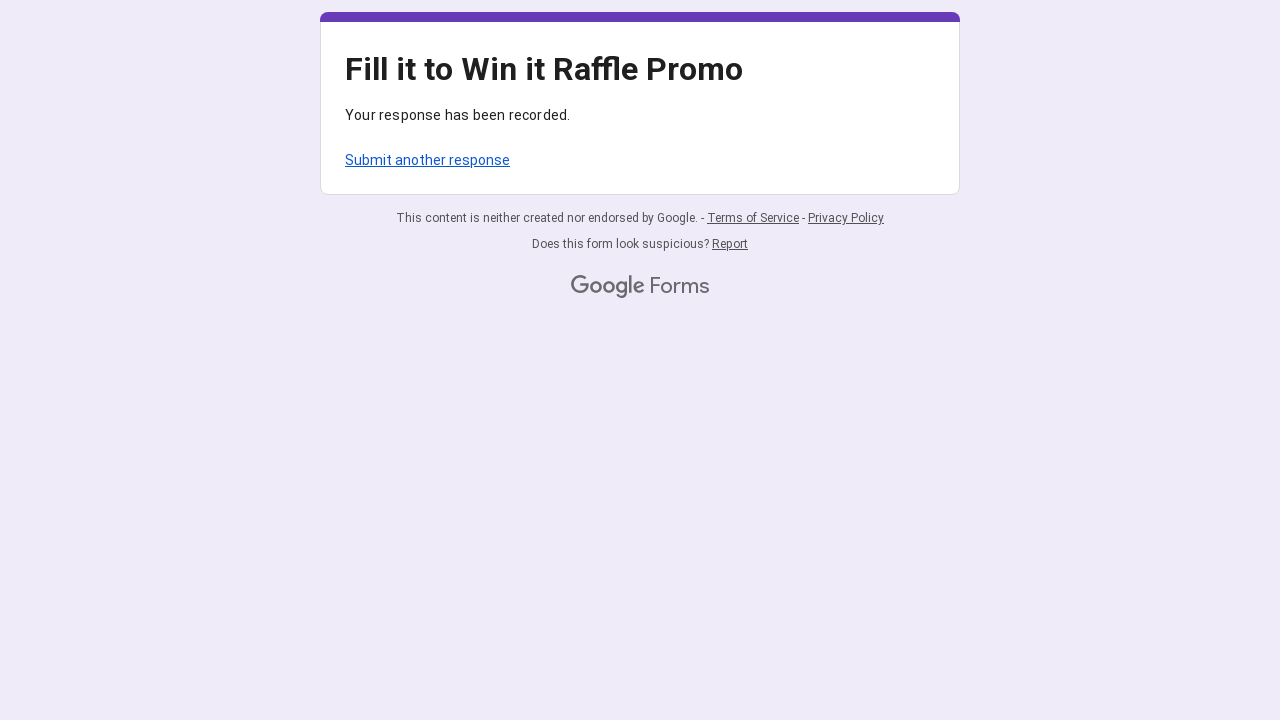

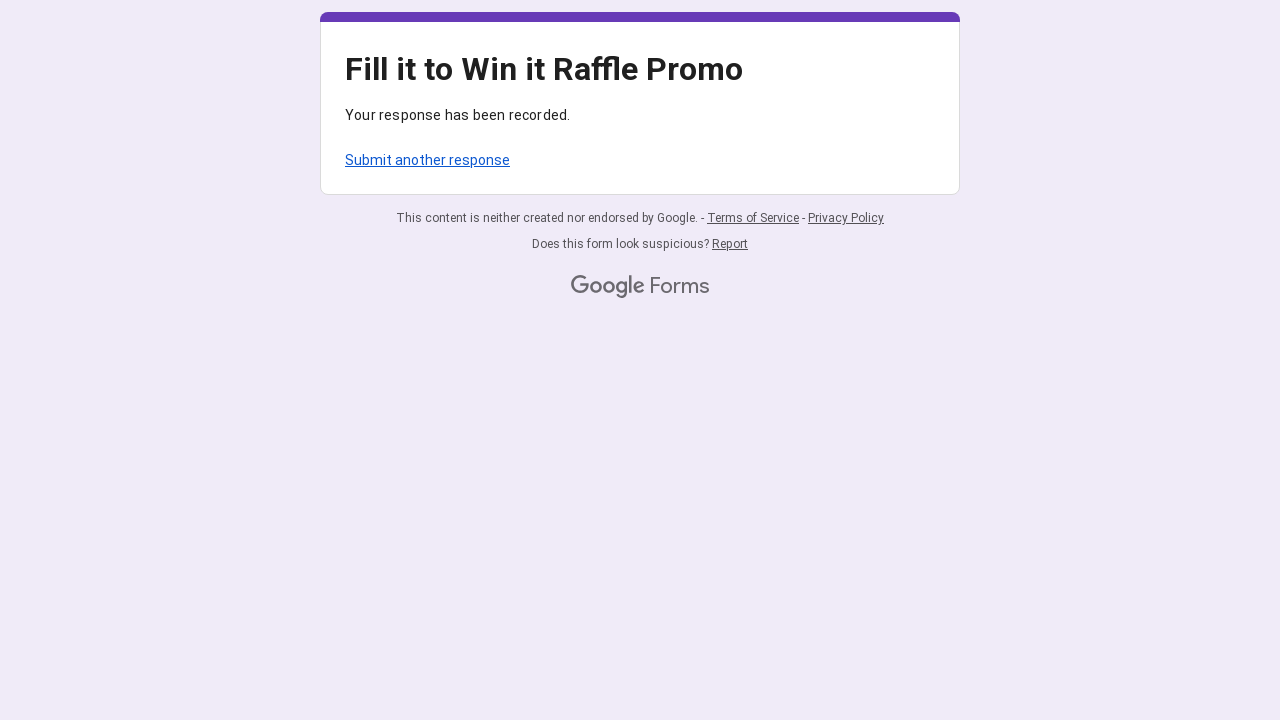